Fills out a Panda Express guest experience survey by entering a survey code across multiple input fields, then completing the survey by selecting radio button options and entering an email address.

Starting URL: https://www.pandaguestexperience.com/

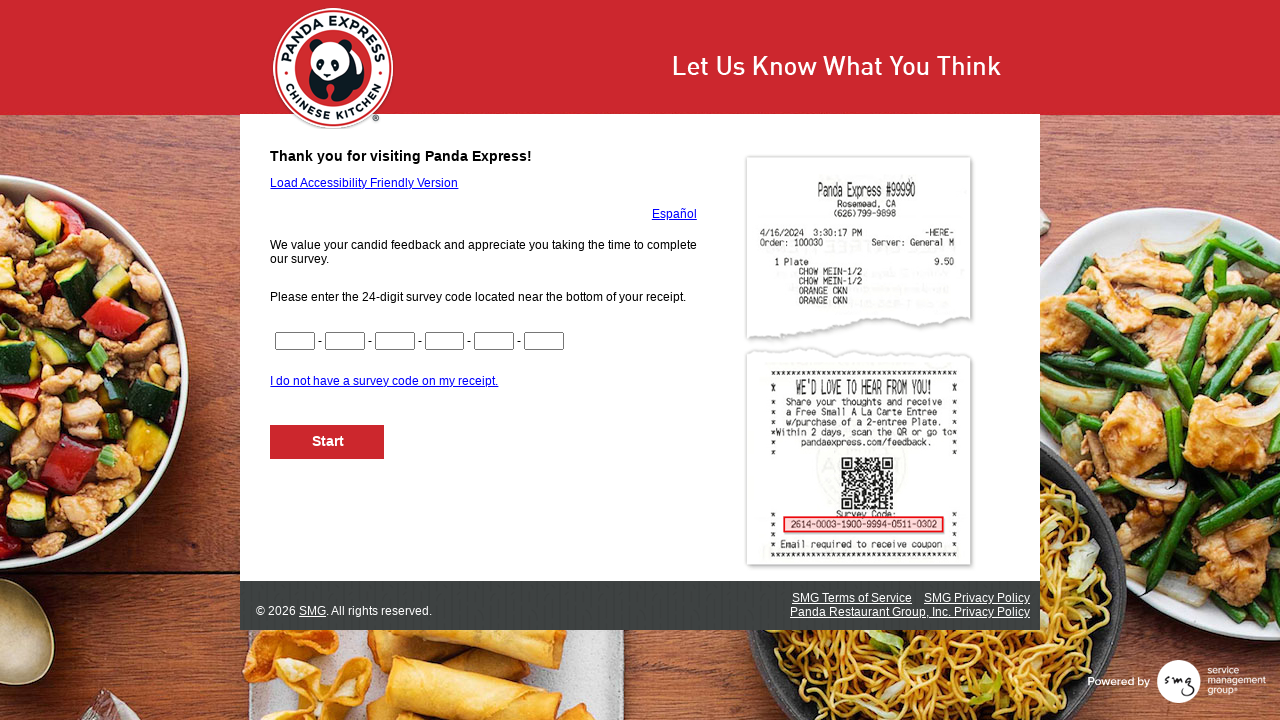

Filled survey code part 1 with '1234' on input[name='CN1']
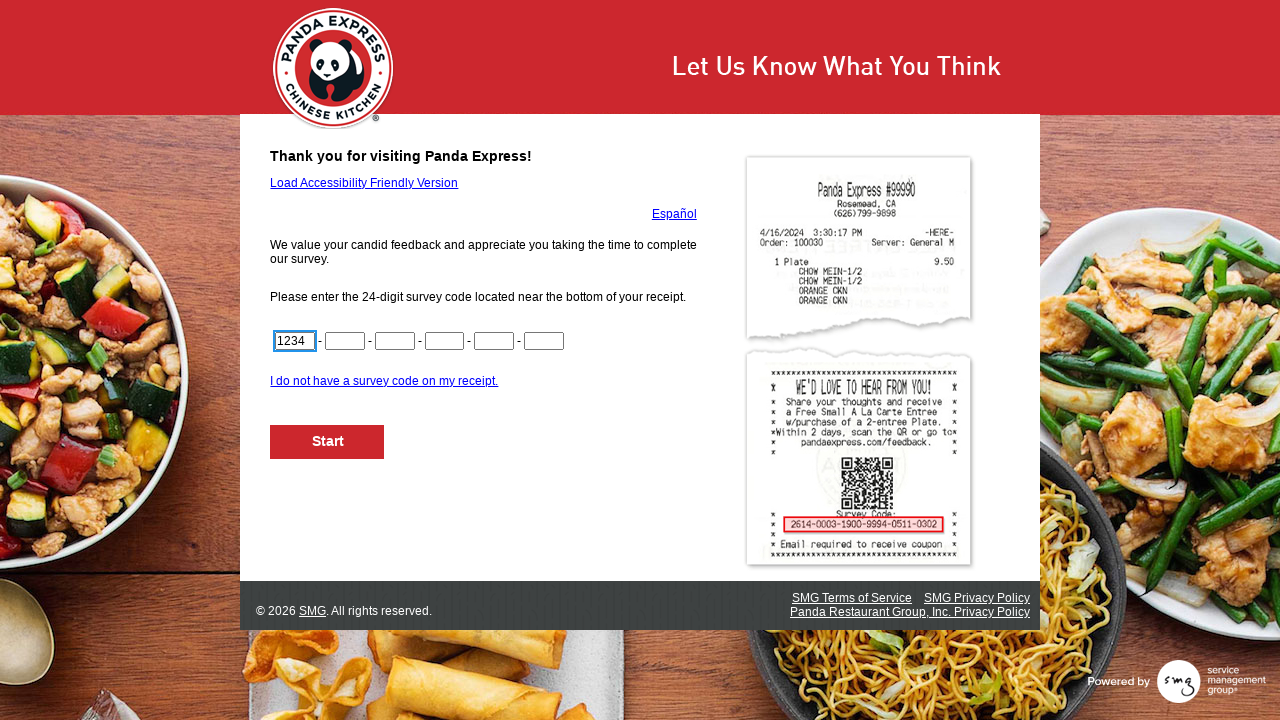

Filled survey code part 2 with '5678' on input[name='CN2']
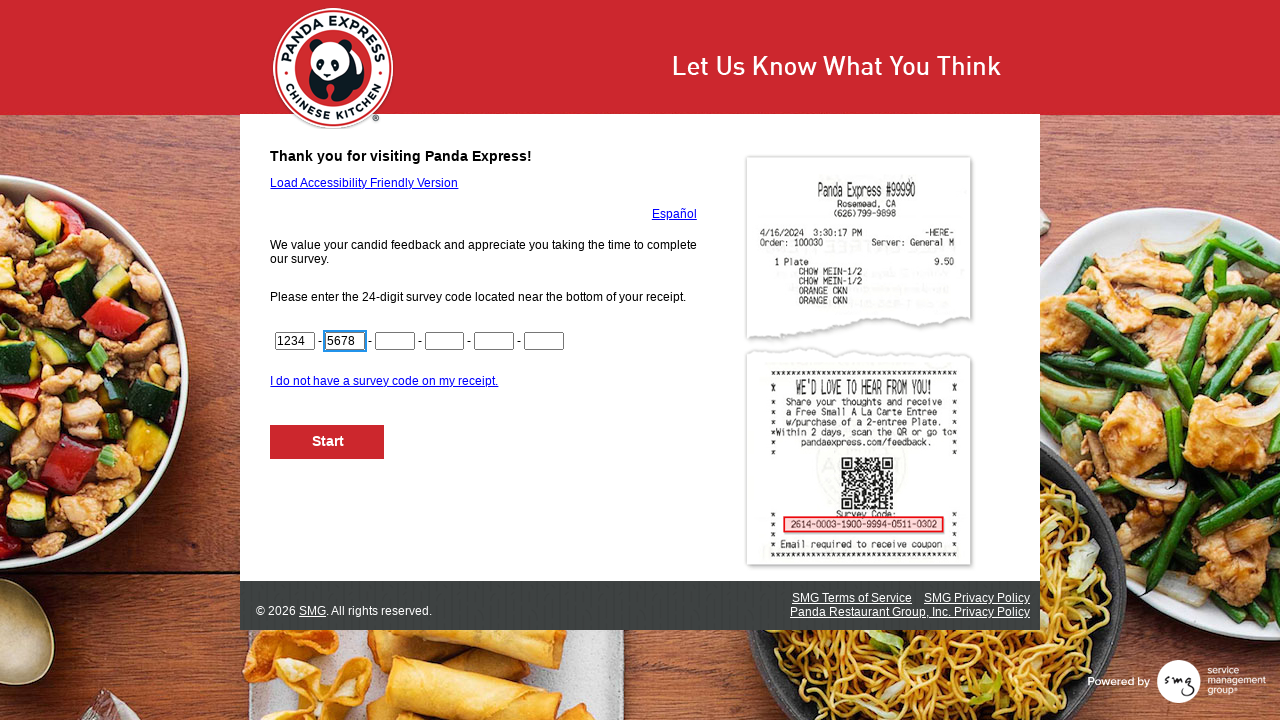

Filled survey code part 3 with '9012' on input[name='CN3']
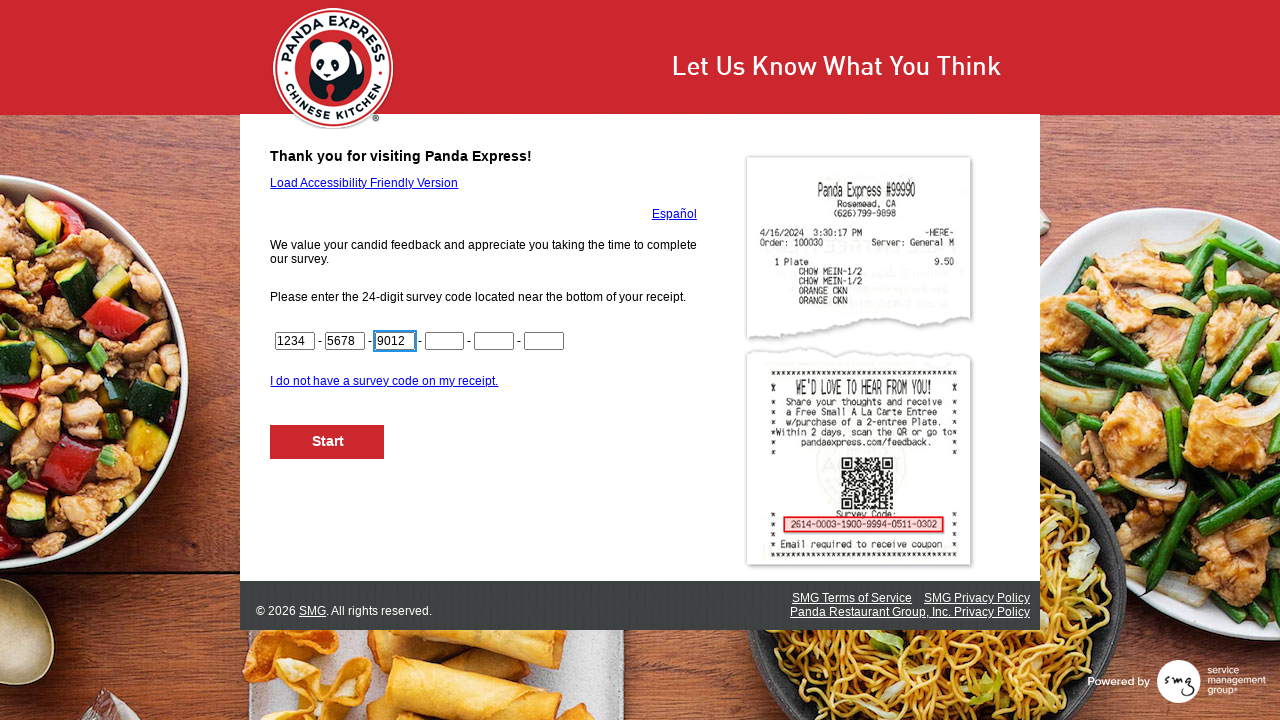

Filled survey code part 4 with '3456' on input[name='CN4']
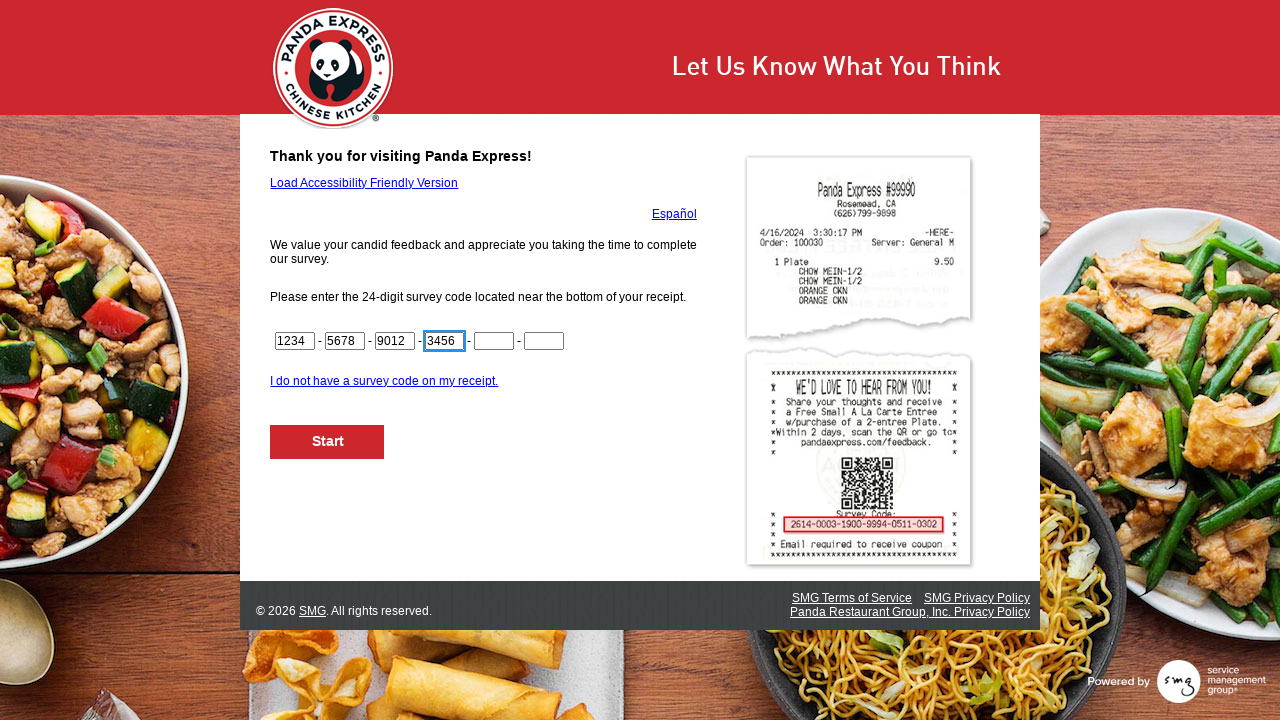

Filled survey code part 5 with '7890' on input[name='CN5']
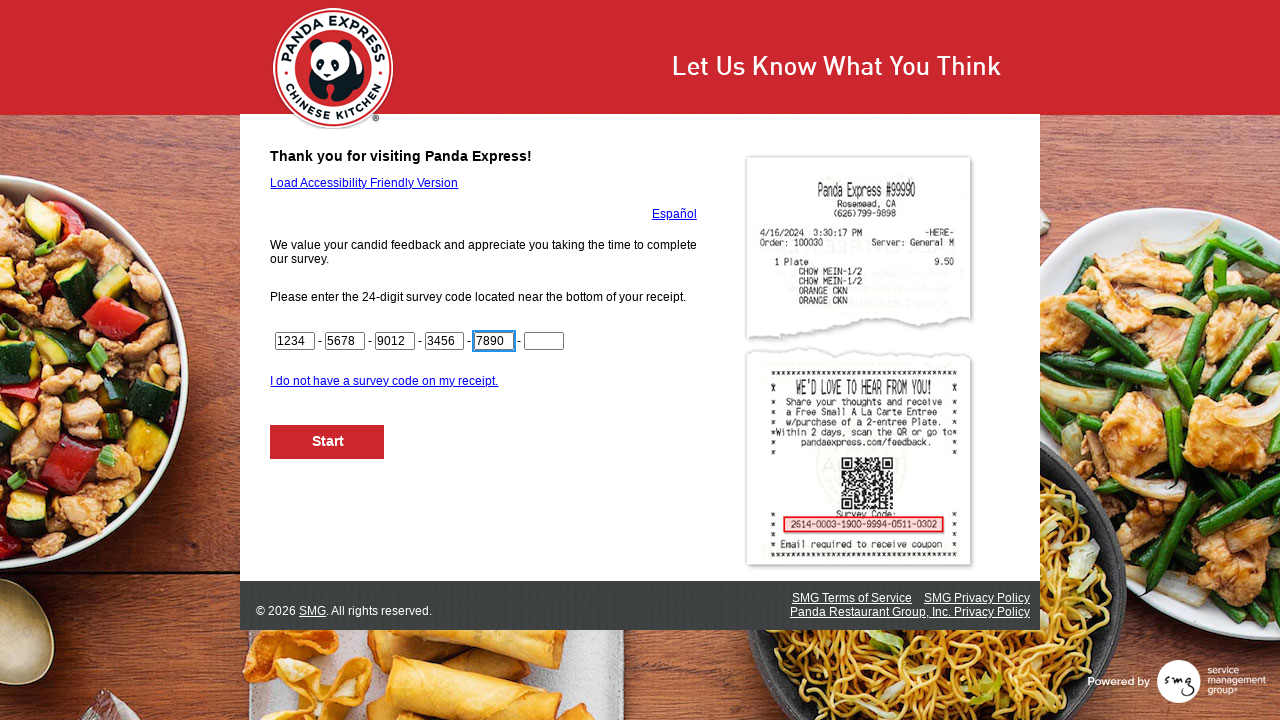

Filled final survey code digits with '12' on input[name='CN6']
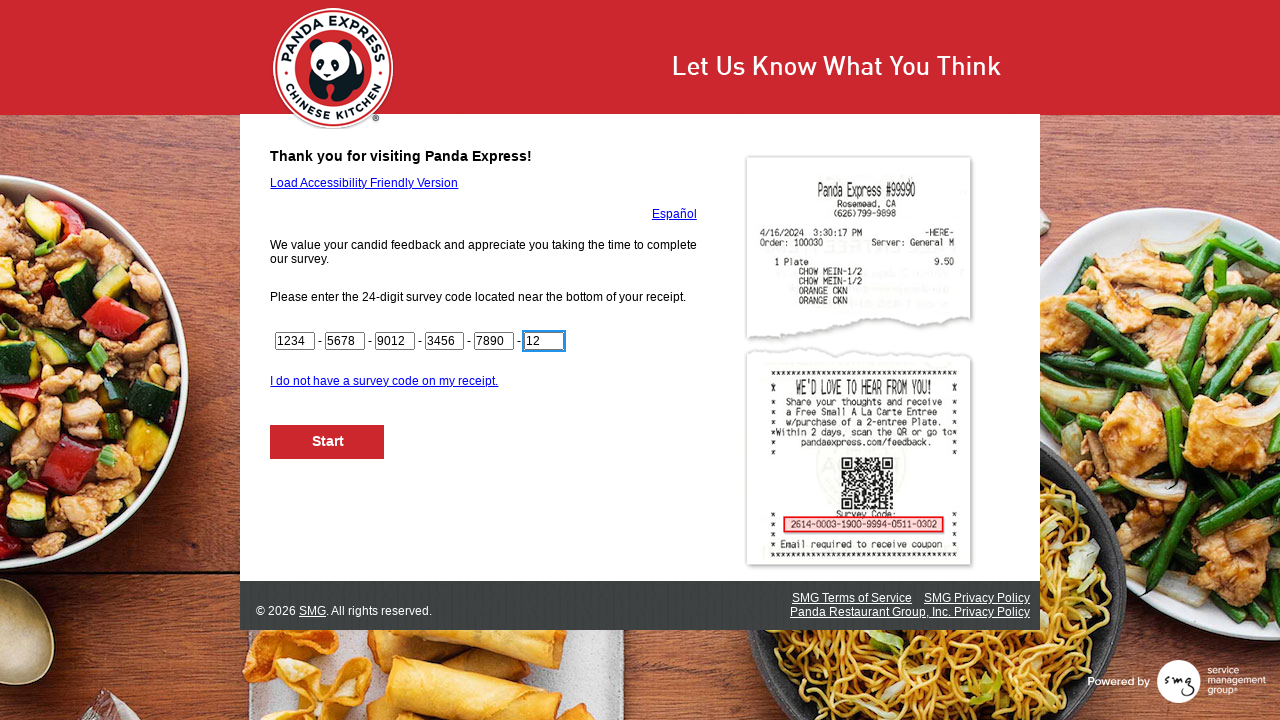

Clicked Next button to begin survey at (328, 442) on #NextButton
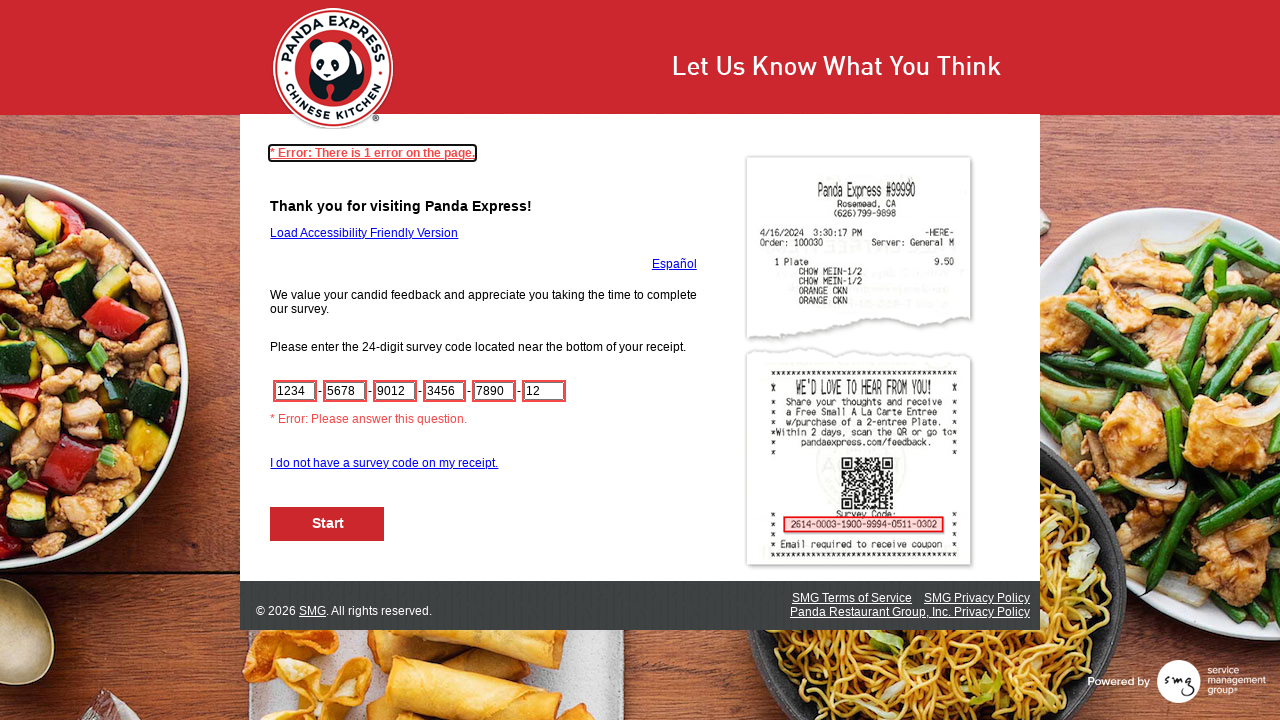

Waited for survey to load
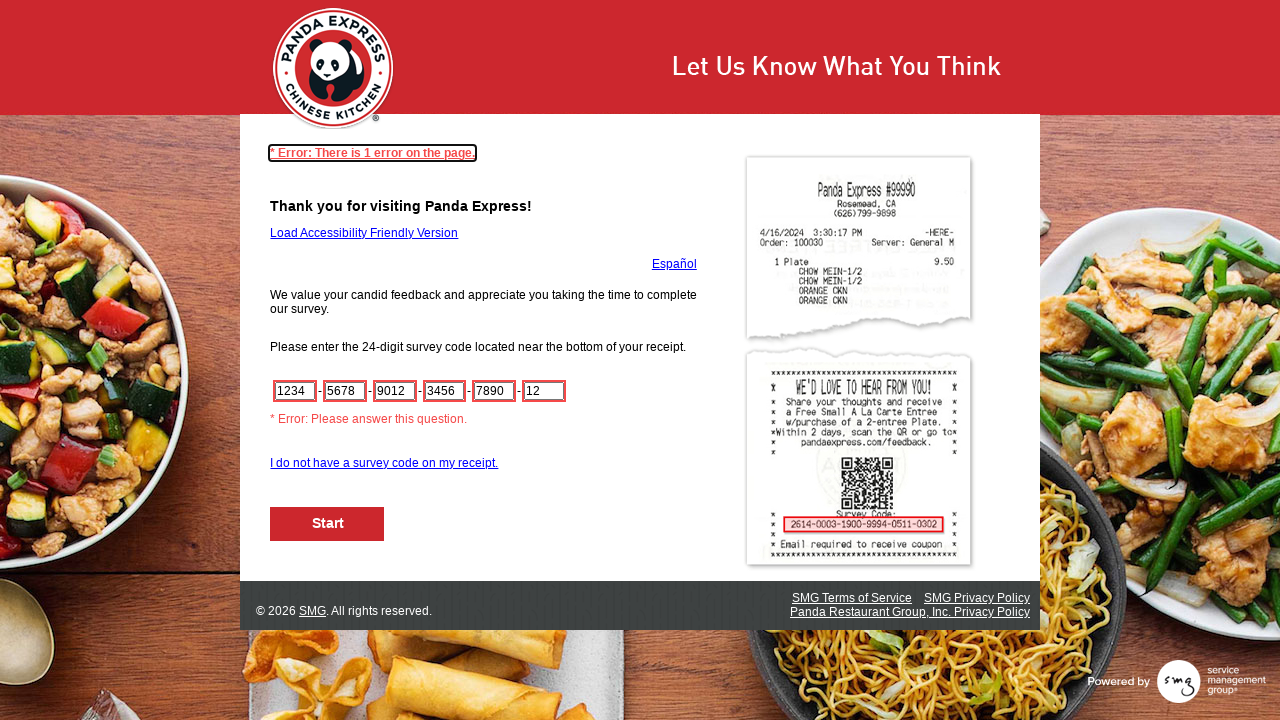

Clicked Next button to proceed to next survey page at (328, 524) on #NextButton
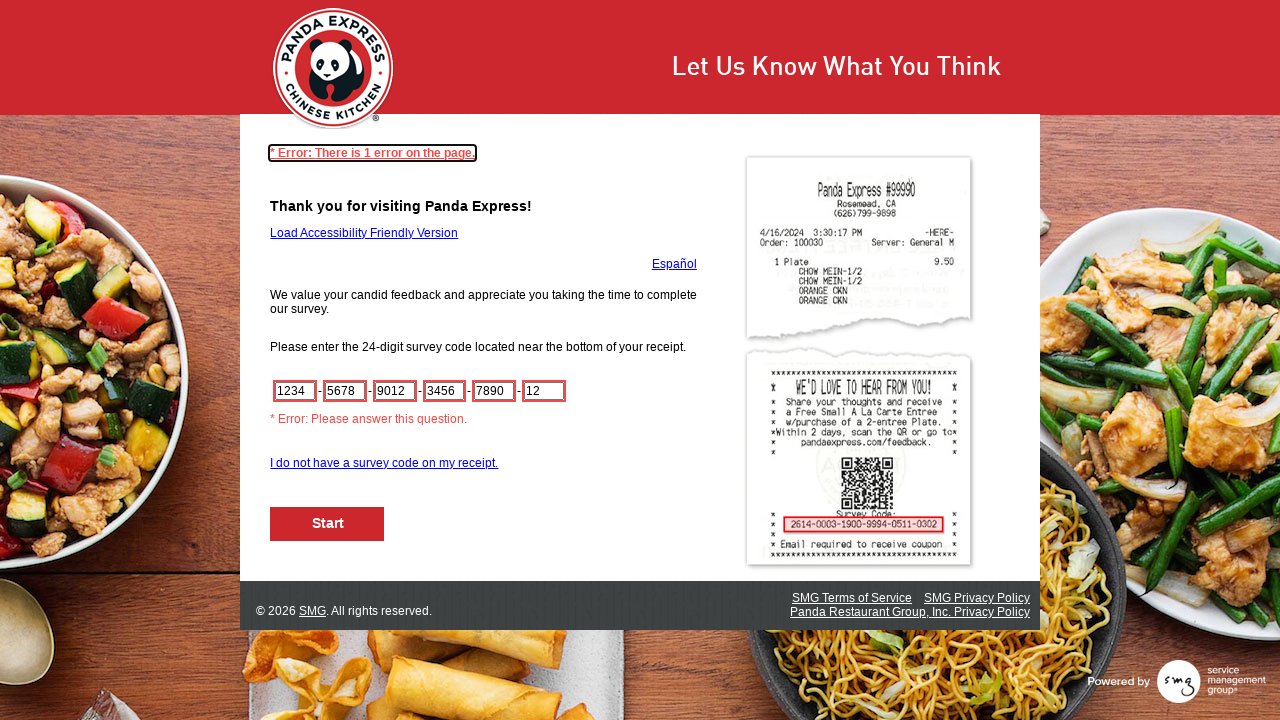

Waited for next survey page to load
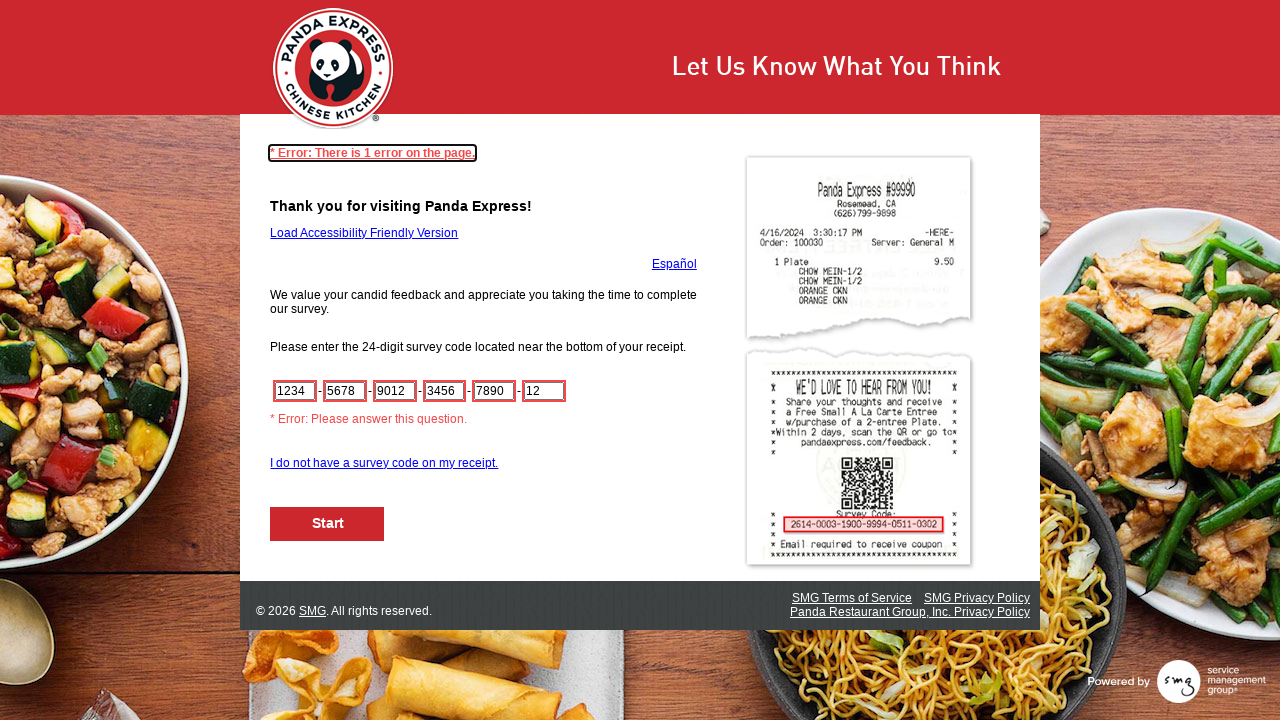

Clicked Next button to proceed to next survey page at (328, 524) on #NextButton
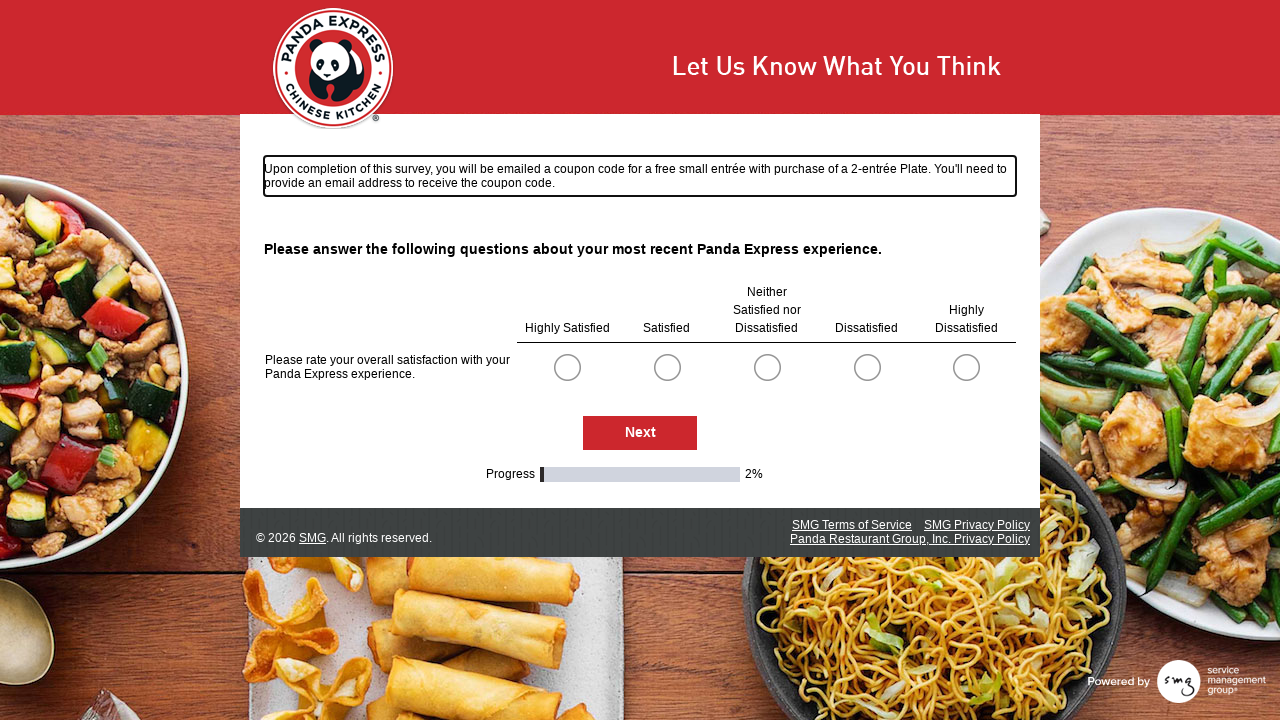

Waited for next survey page to load
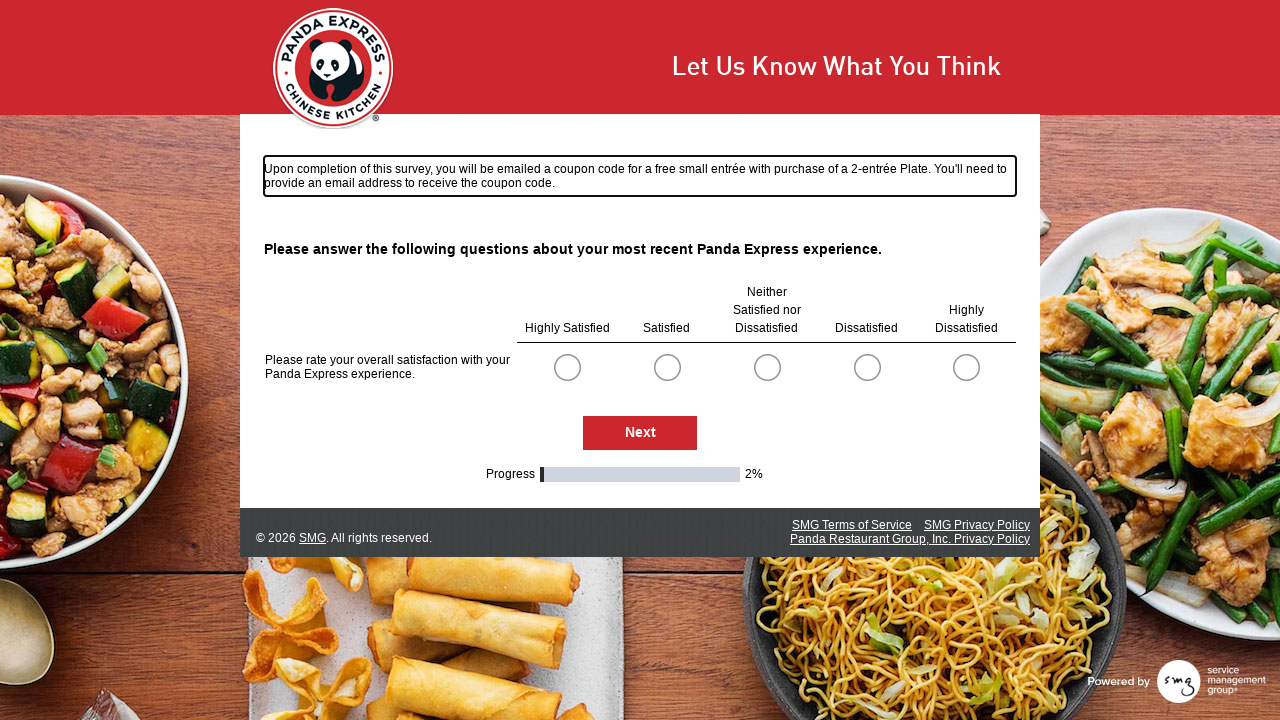

Selected radio button option at index 0 at (567, 367) on .radioSimpleInput >> nth=0
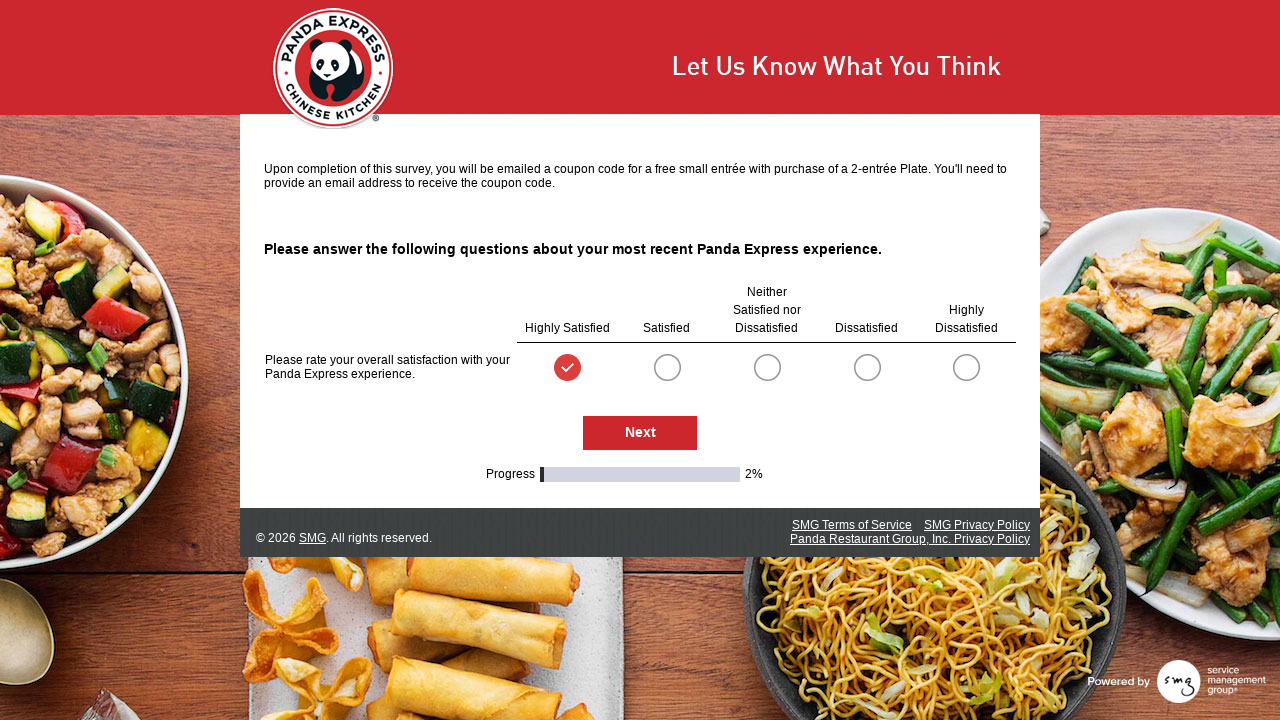

Clicked Next button to proceed to next survey page at (640, 433) on #NextButton
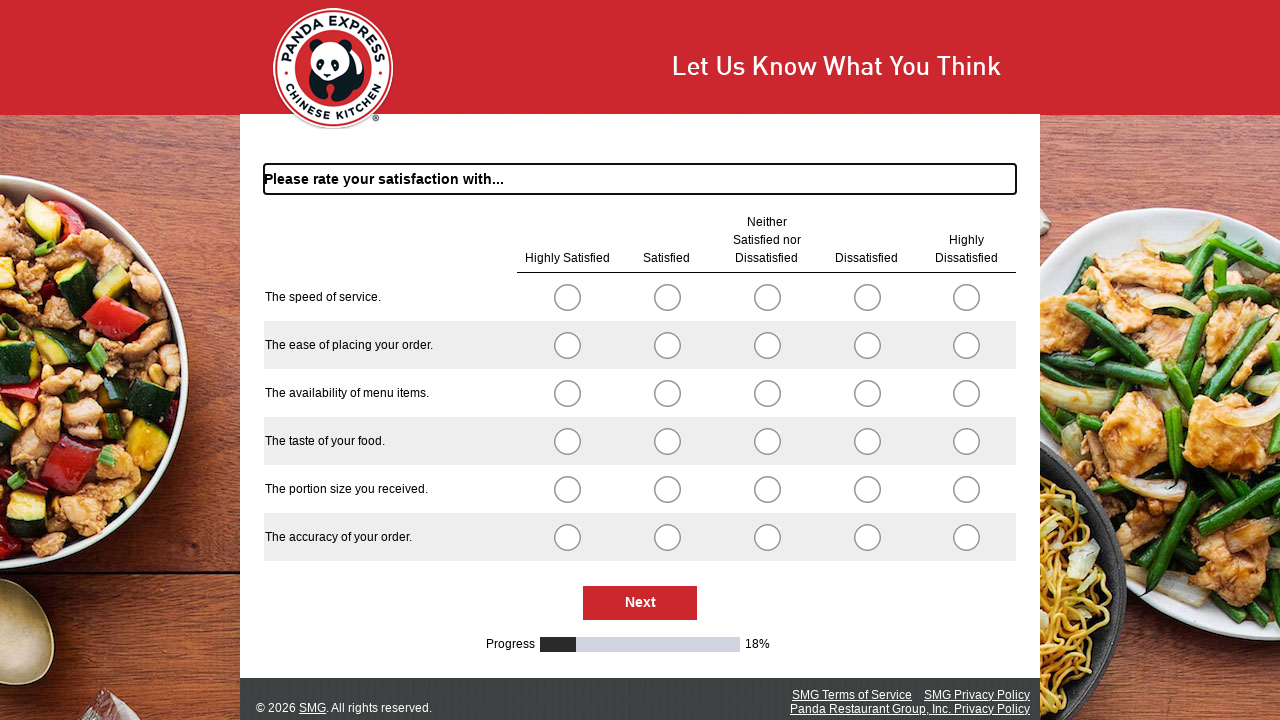

Waited for next survey page to load
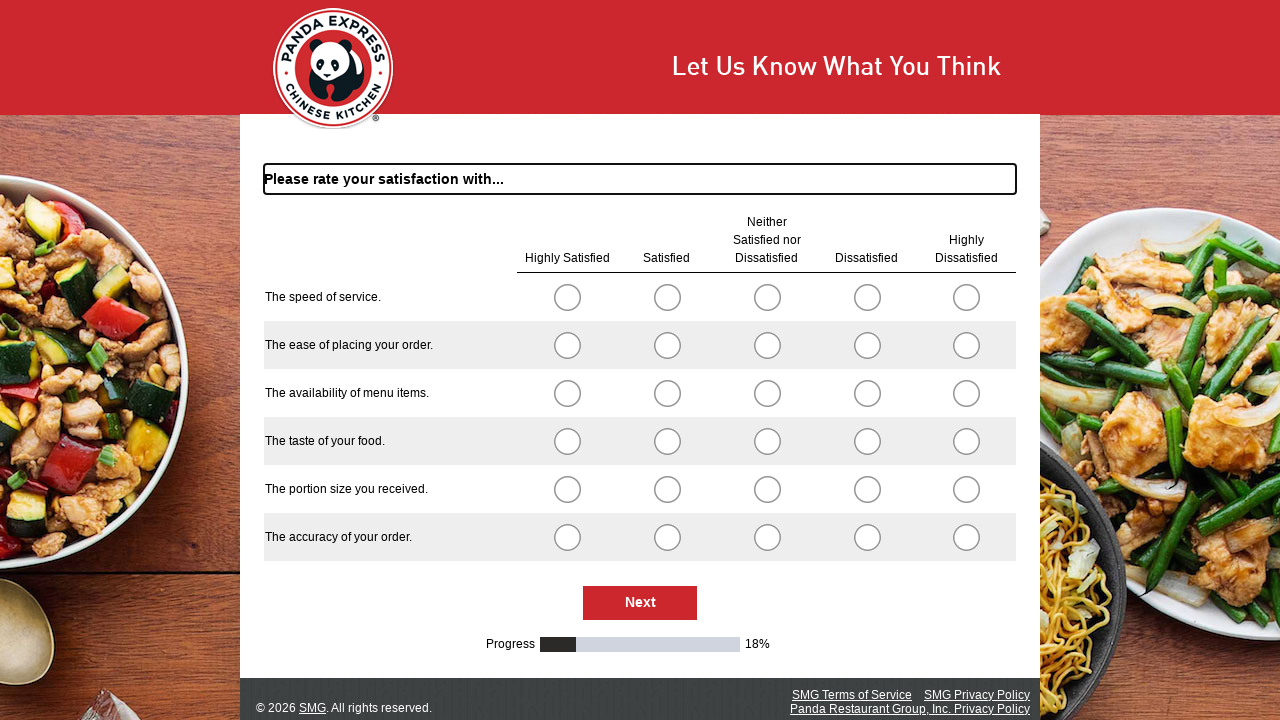

Selected radio button option at index 0 at (567, 297) on .radioSimpleInput >> nth=0
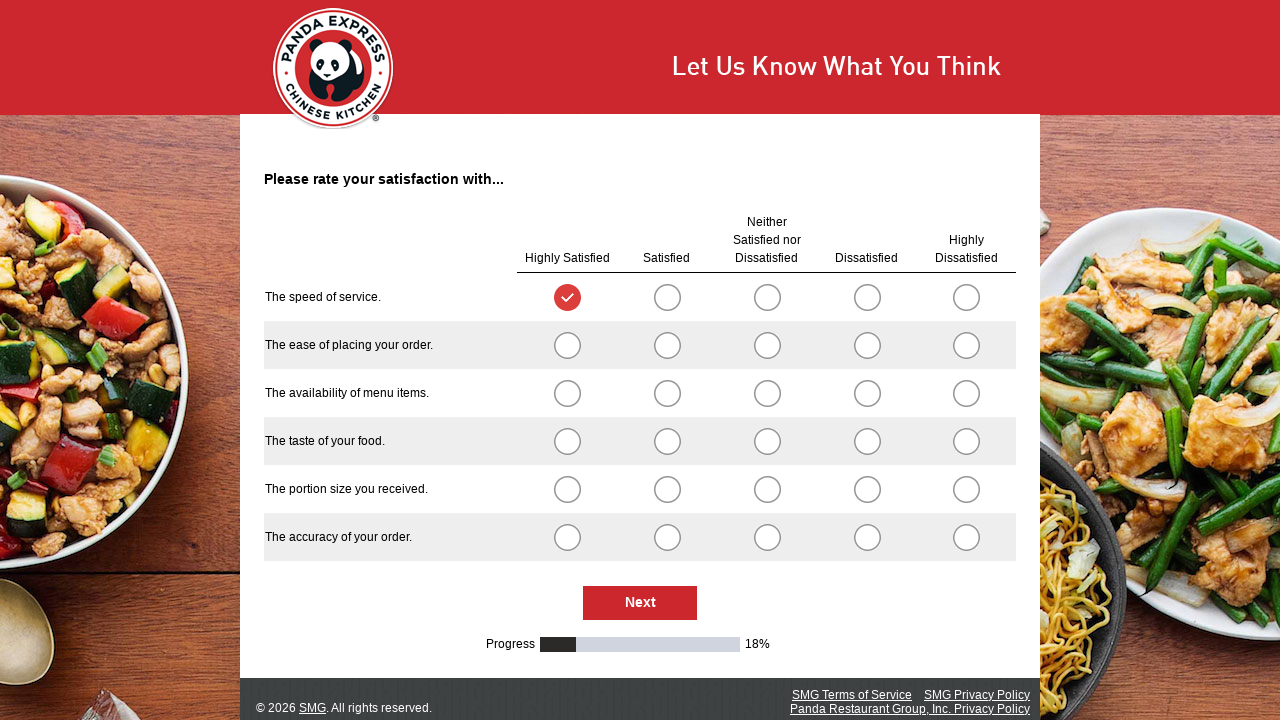

Selected radio button option at index 5 at (567, 345) on .radioSimpleInput >> nth=5
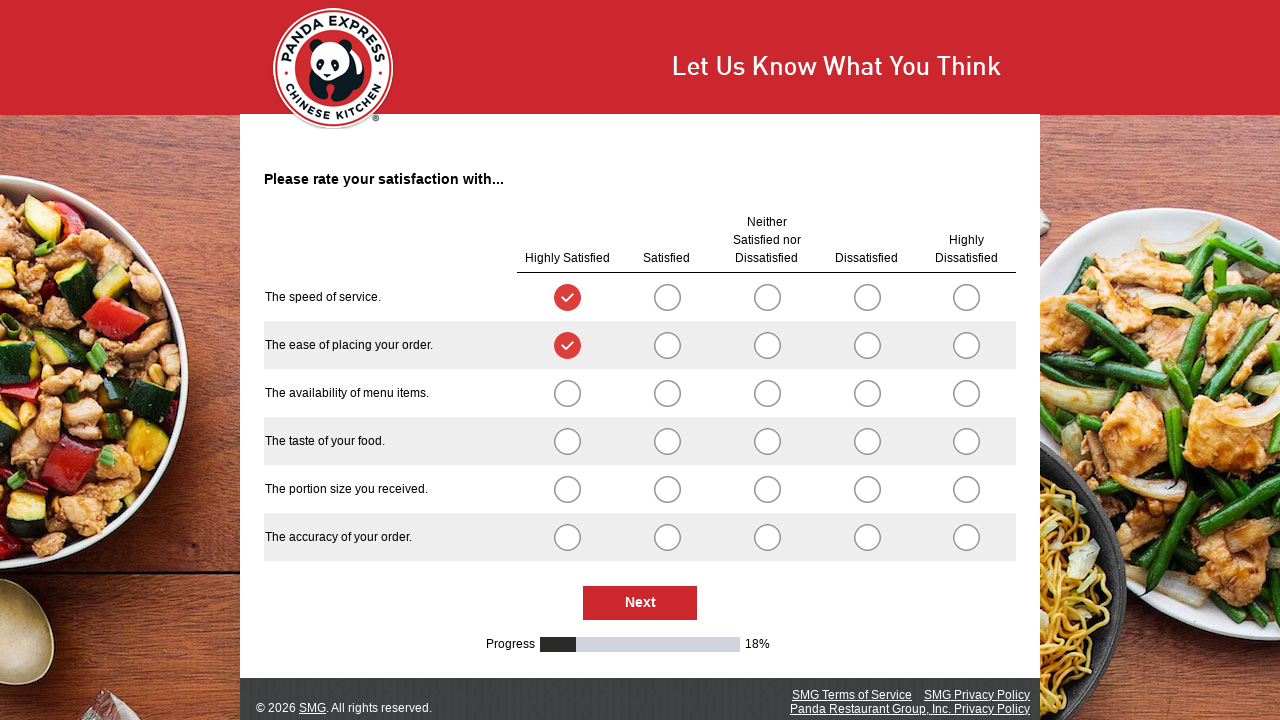

Selected radio button option at index 10 at (567, 393) on .radioSimpleInput >> nth=10
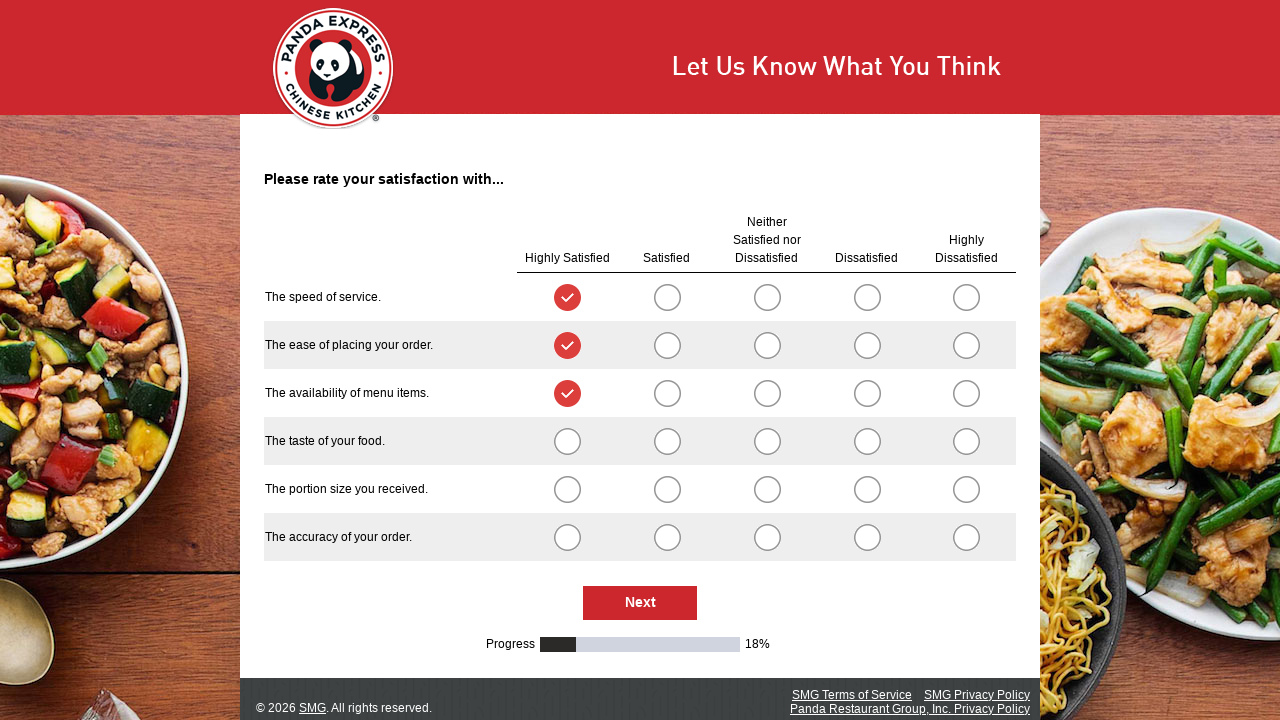

Selected radio button option at index 15 at (567, 441) on .radioSimpleInput >> nth=15
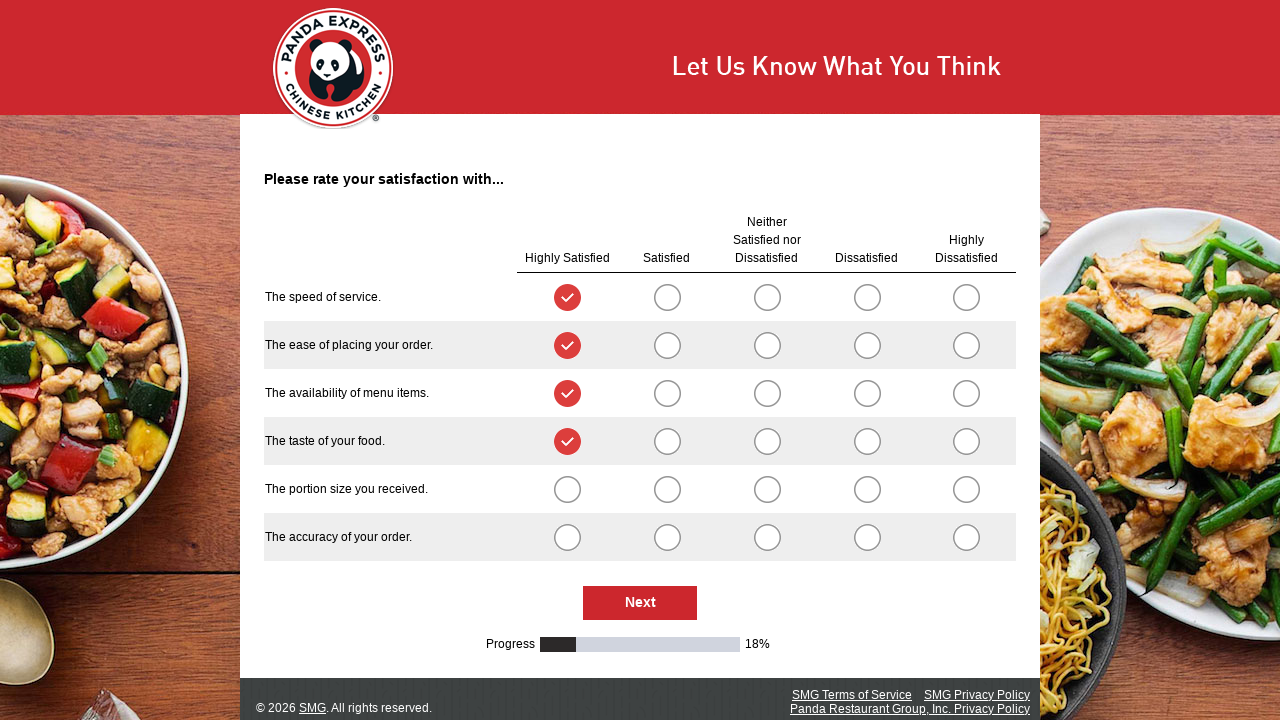

Selected radio button option at index 20 at (567, 489) on .radioSimpleInput >> nth=20
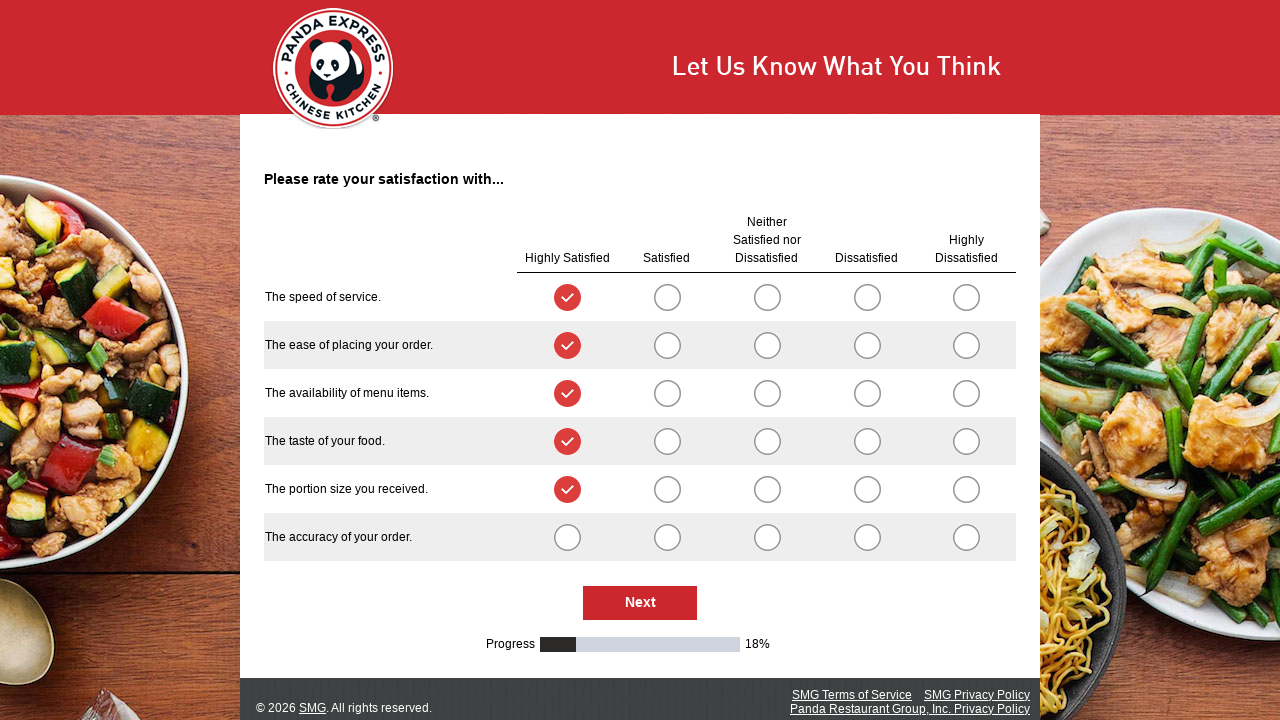

Selected radio button option at index 25 at (567, 537) on .radioSimpleInput >> nth=25
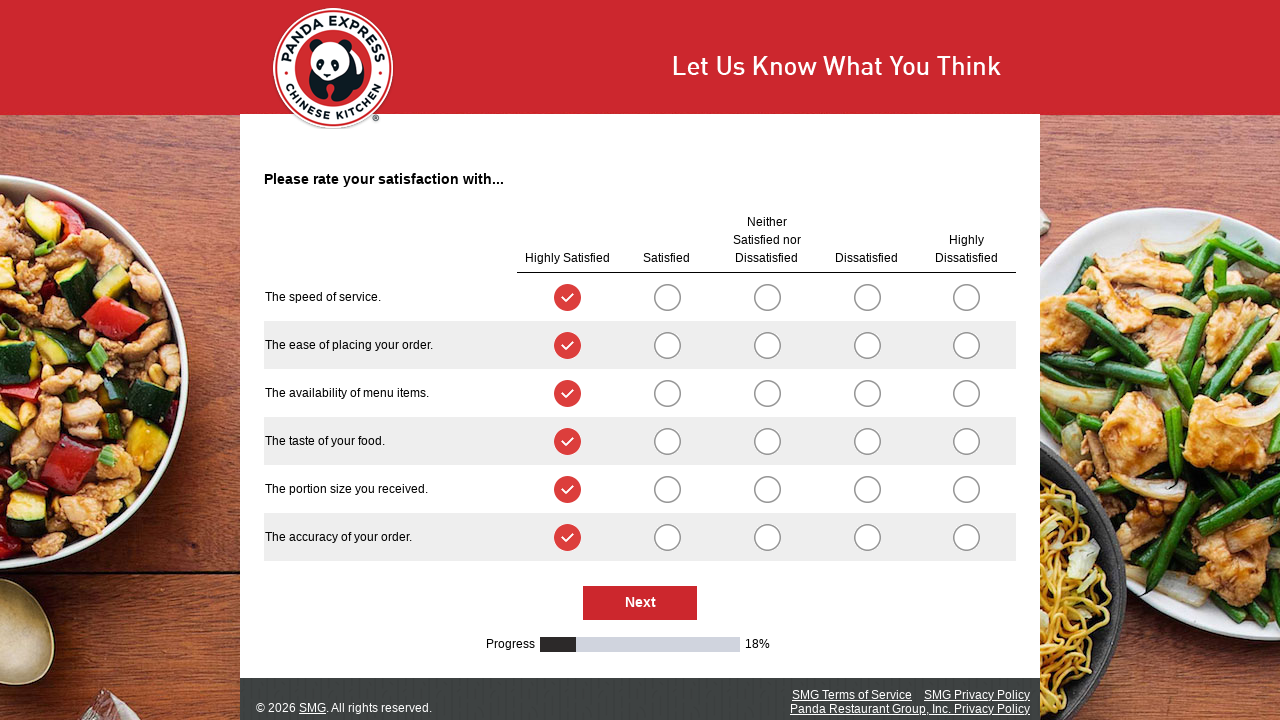

Clicked Next button to proceed to next survey page at (640, 603) on #NextButton
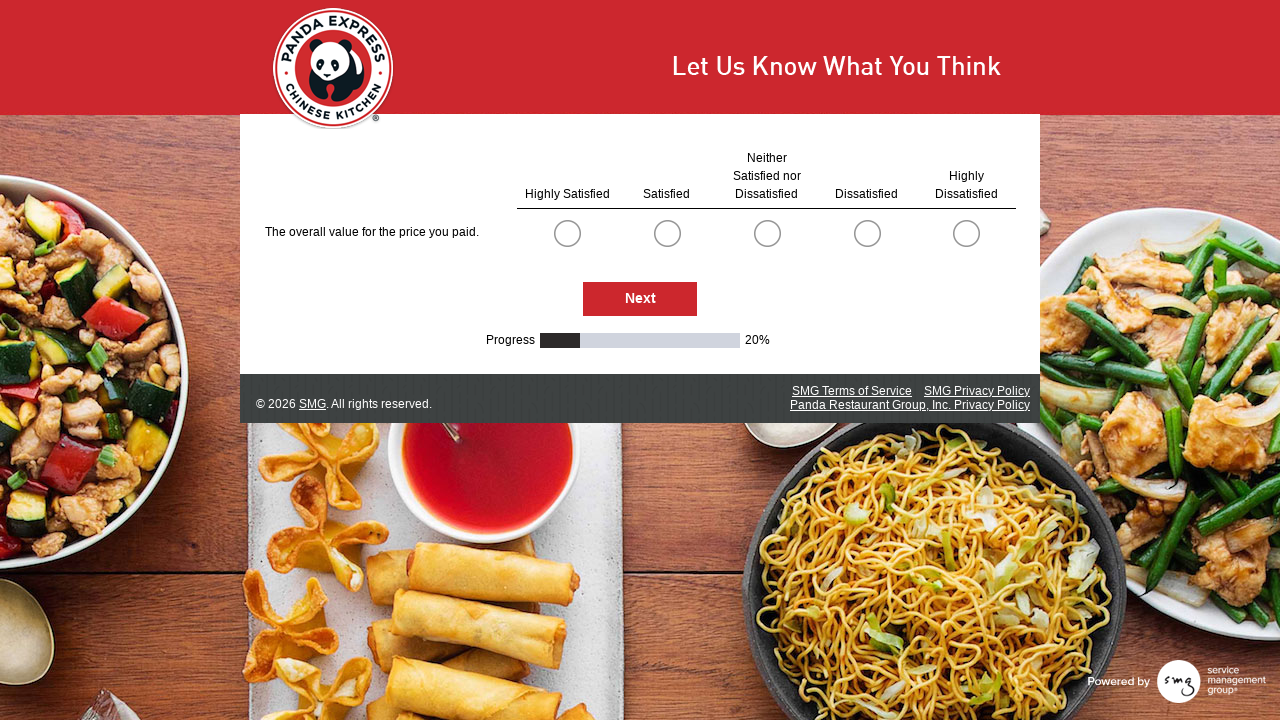

Waited for next survey page to load
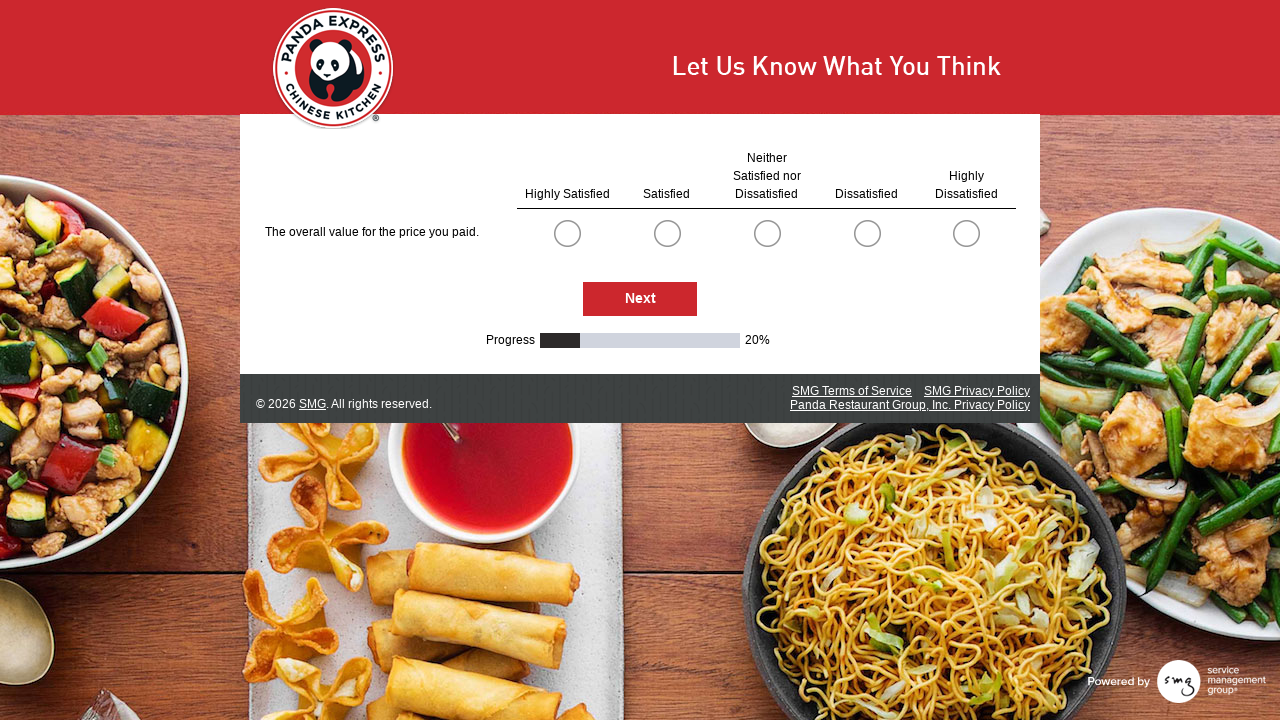

Selected radio button option at index 0 at (567, 233) on .radioSimpleInput >> nth=0
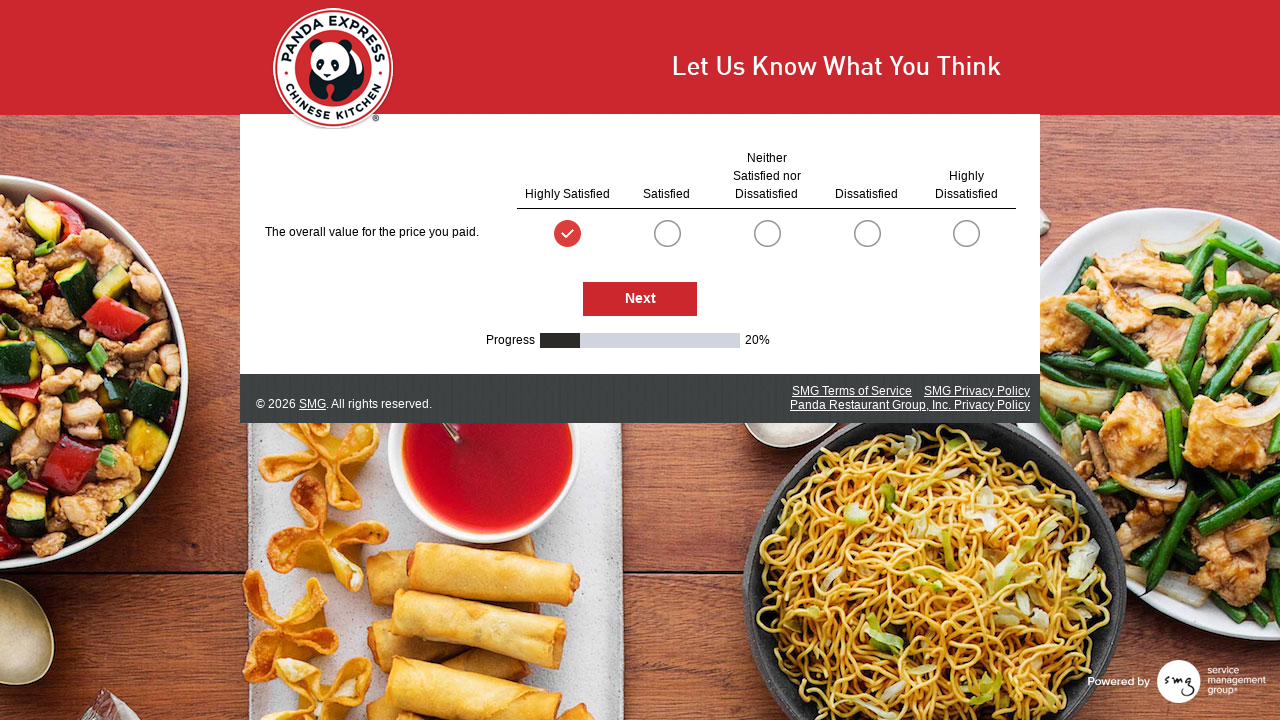

Clicked Next button to proceed to next survey page at (640, 299) on #NextButton
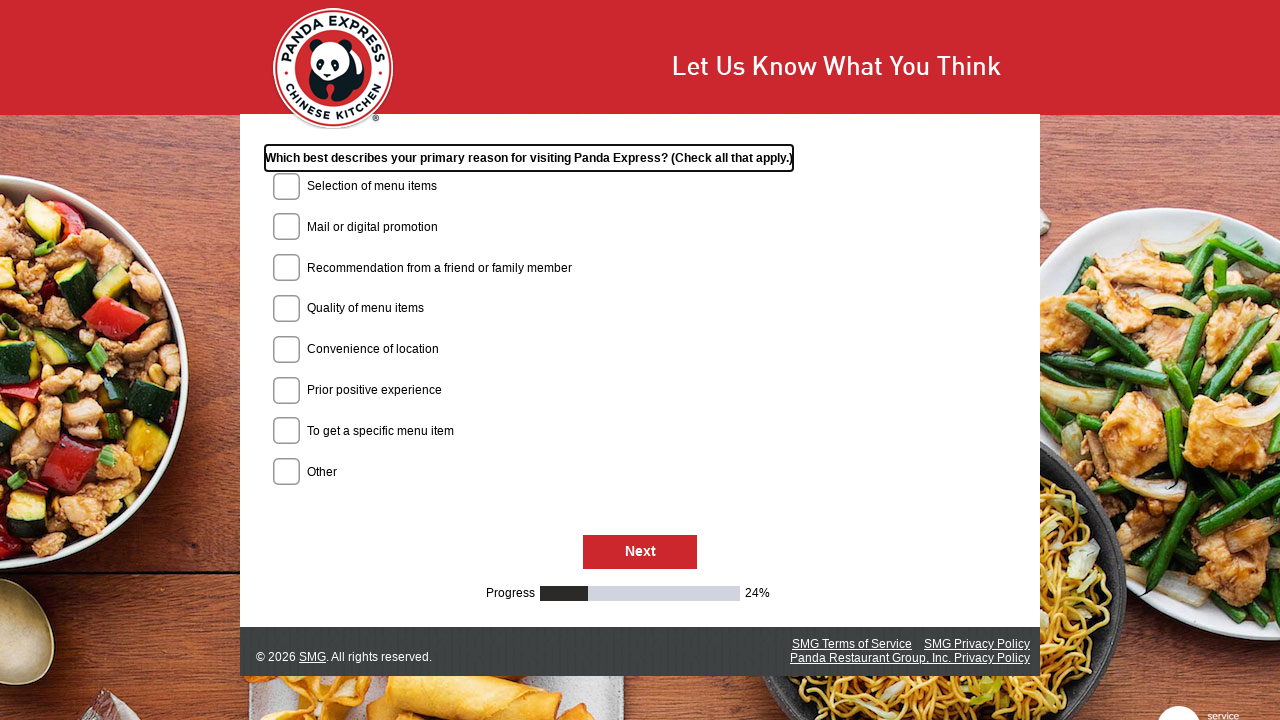

Waited for next survey page to load
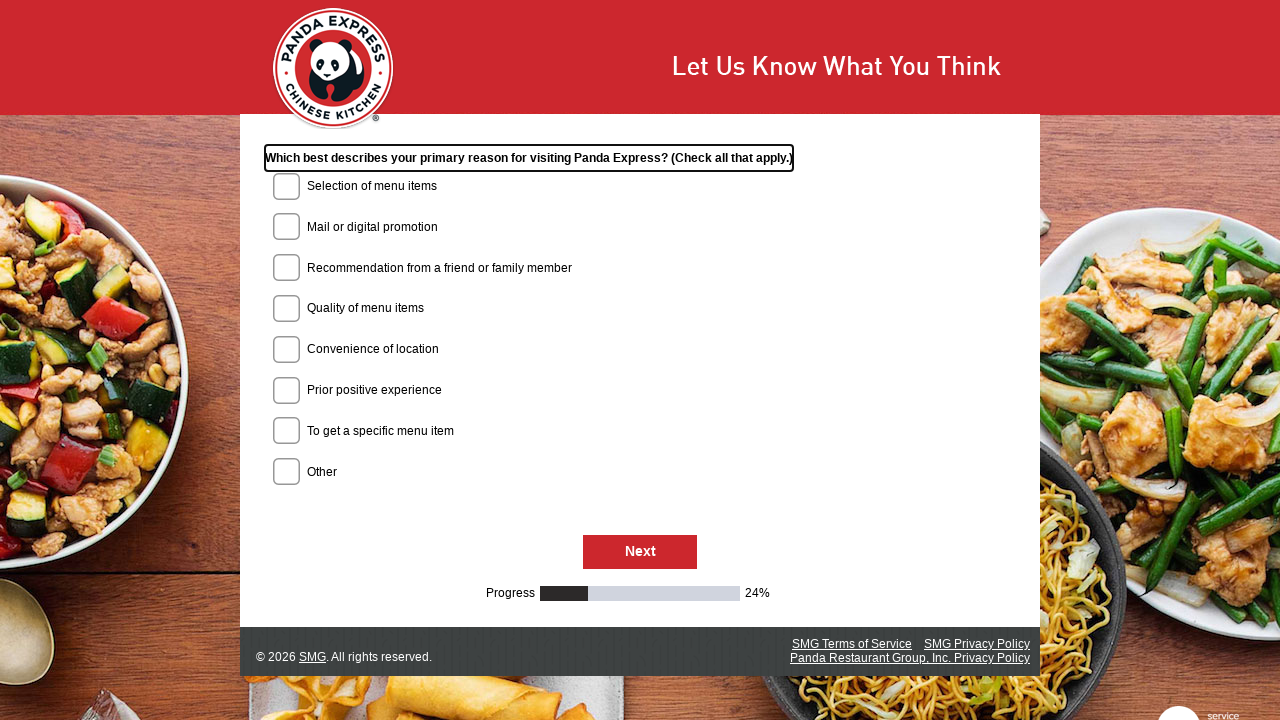

Clicked Next button to proceed to next survey page at (640, 553) on #NextButton
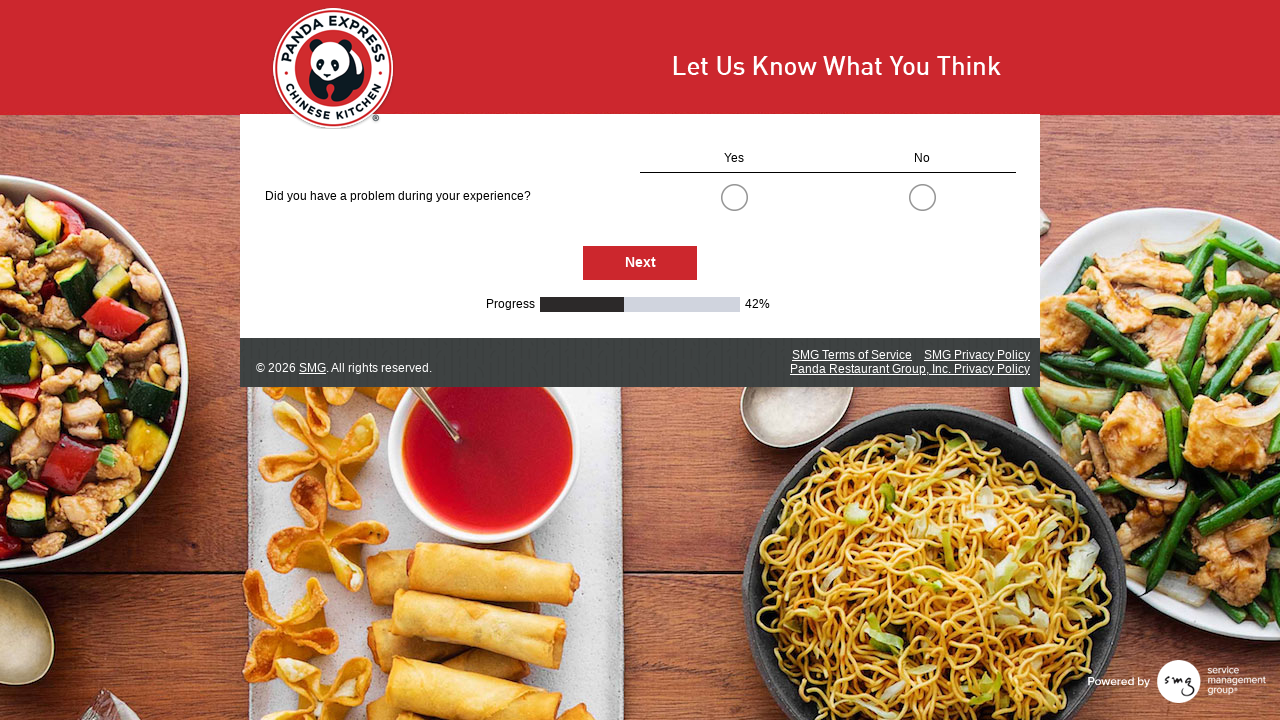

Waited for next survey page to load
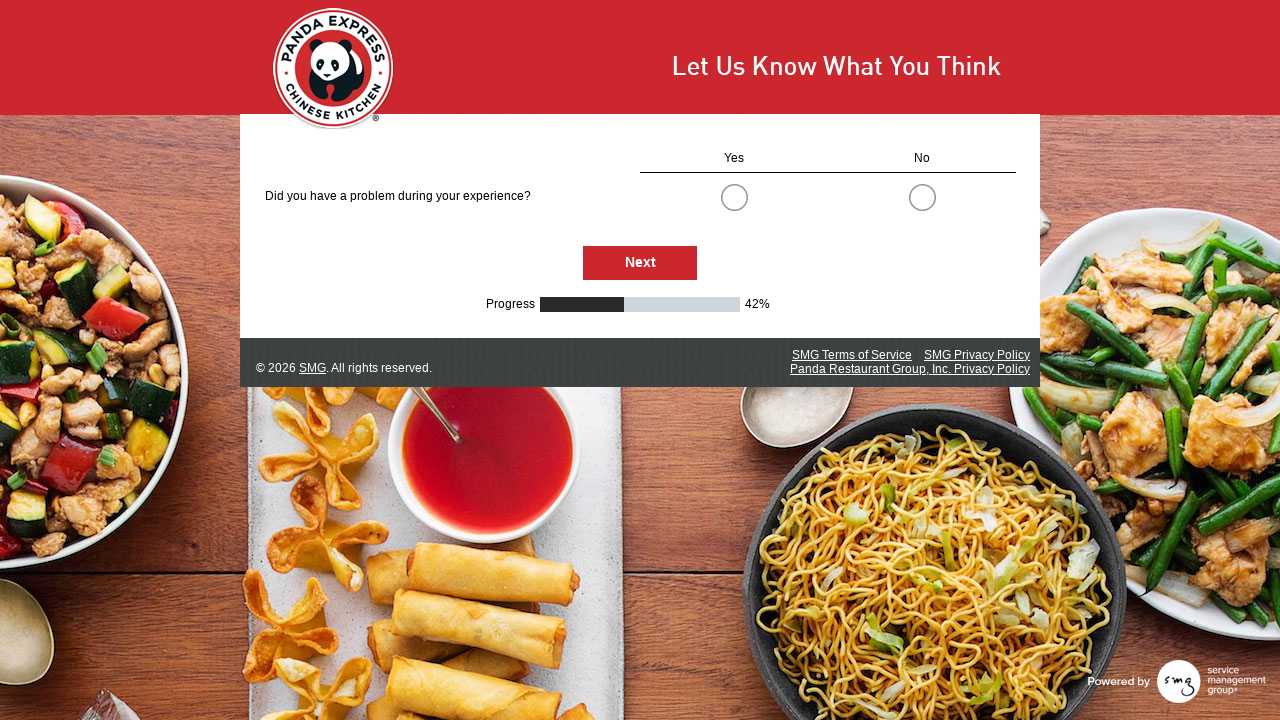

Selected radio button option at index 0 at (734, 197) on .radioSimpleInput >> nth=0
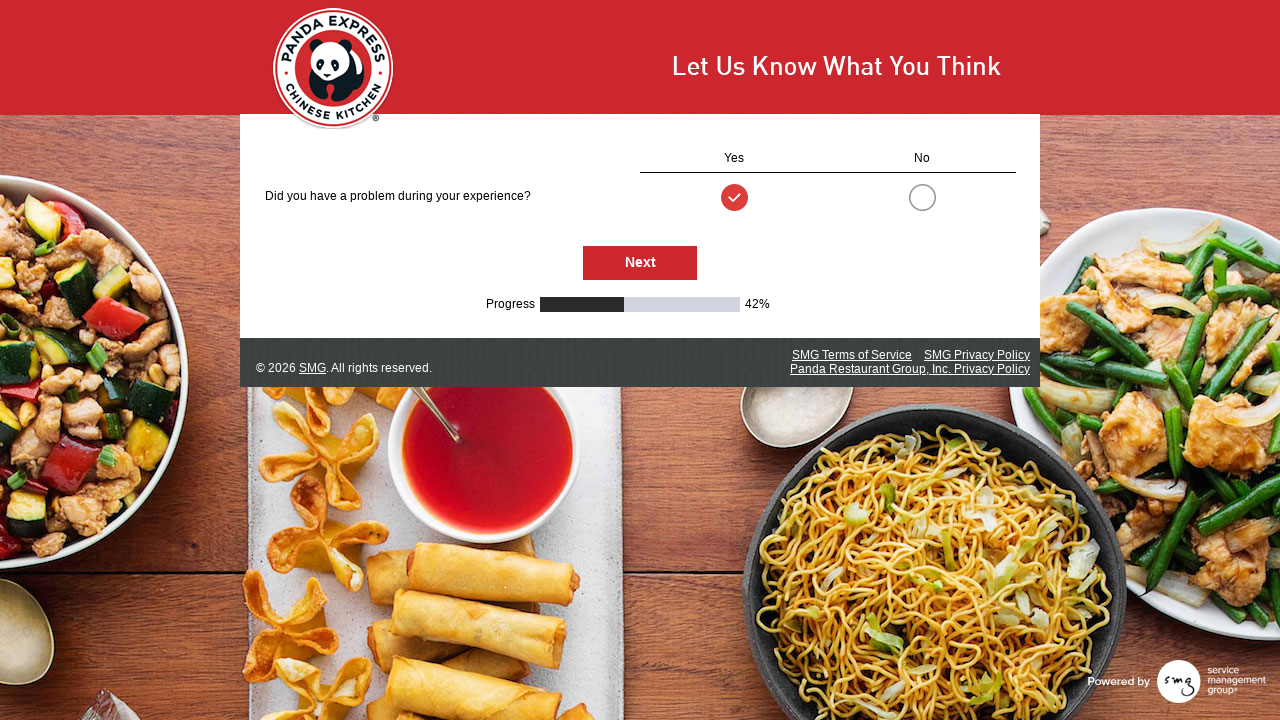

Clicked Next button to proceed to next survey page at (640, 263) on #NextButton
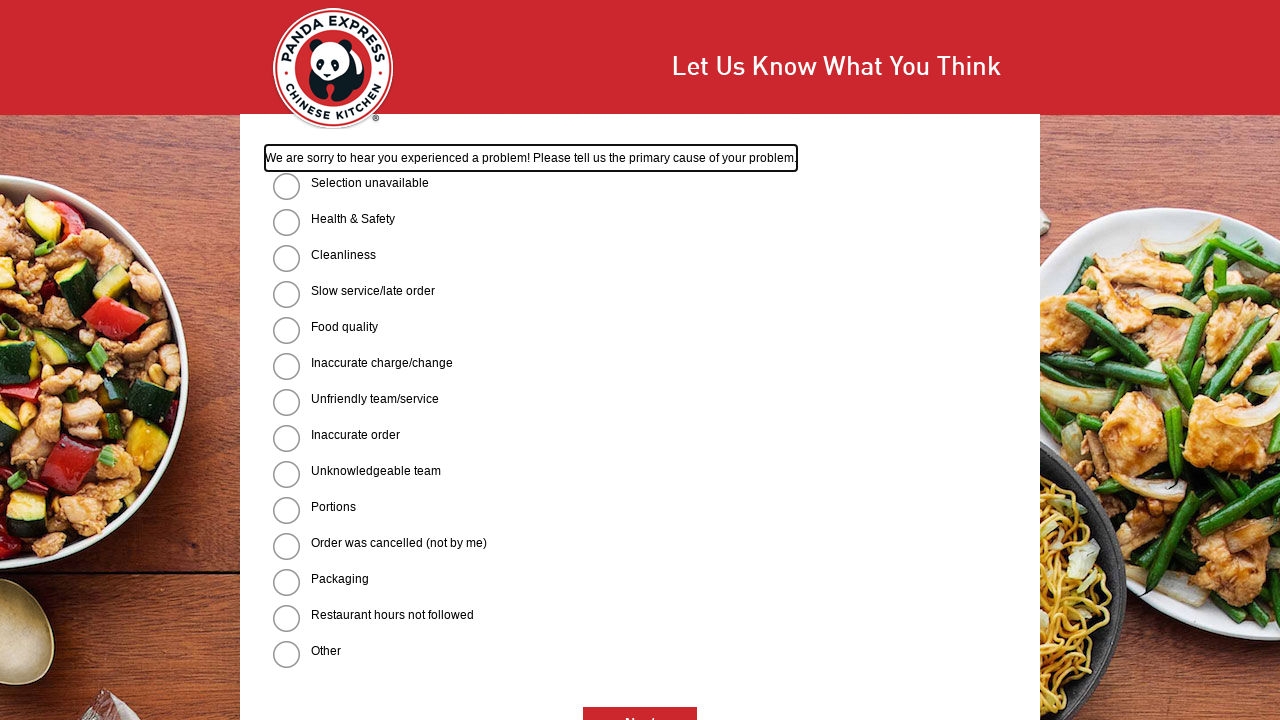

Waited for next survey page to load
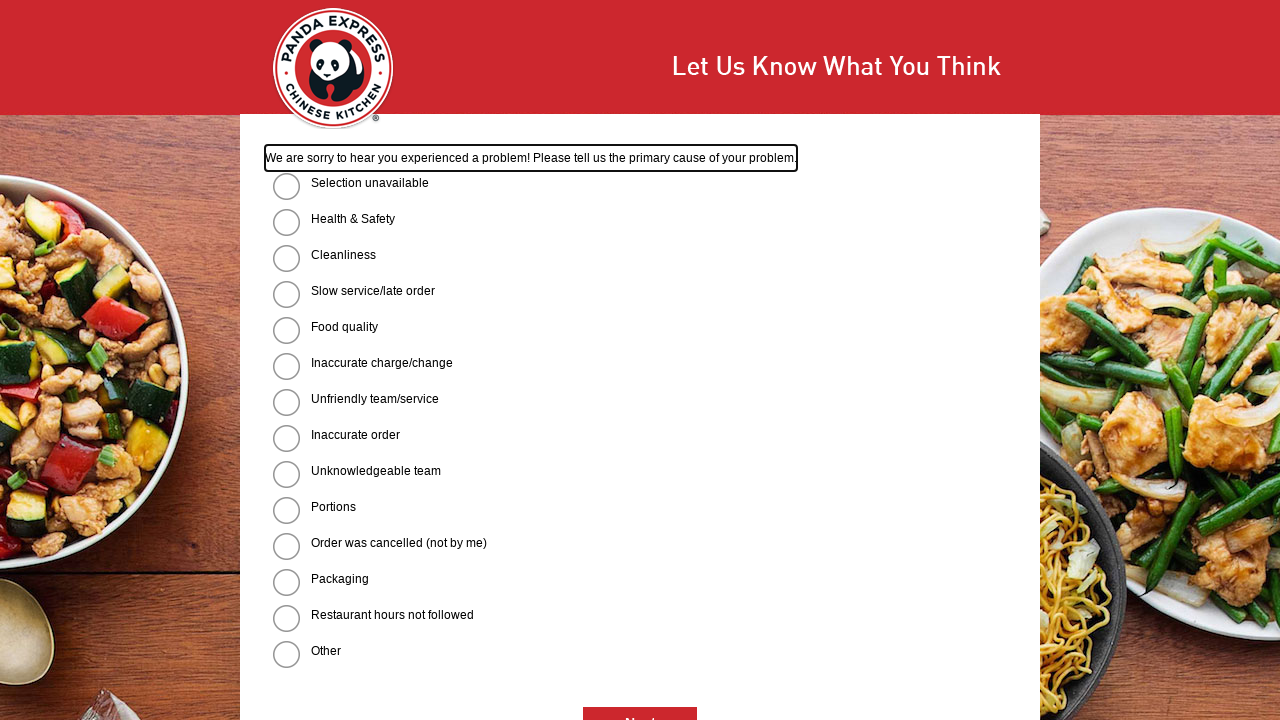

Selected radio button option at index 0 at (286, 186) on .radioSimpleInput >> nth=0
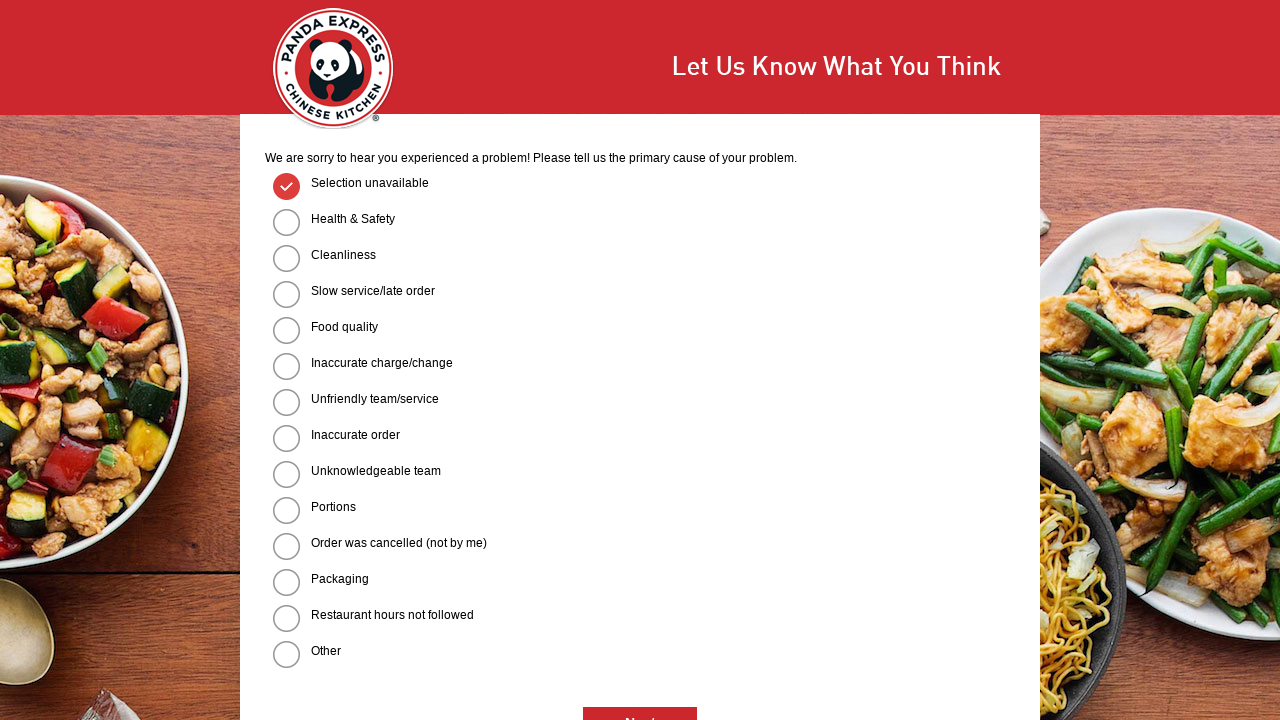

Selected radio button option at index 5 at (286, 366) on .radioSimpleInput >> nth=5
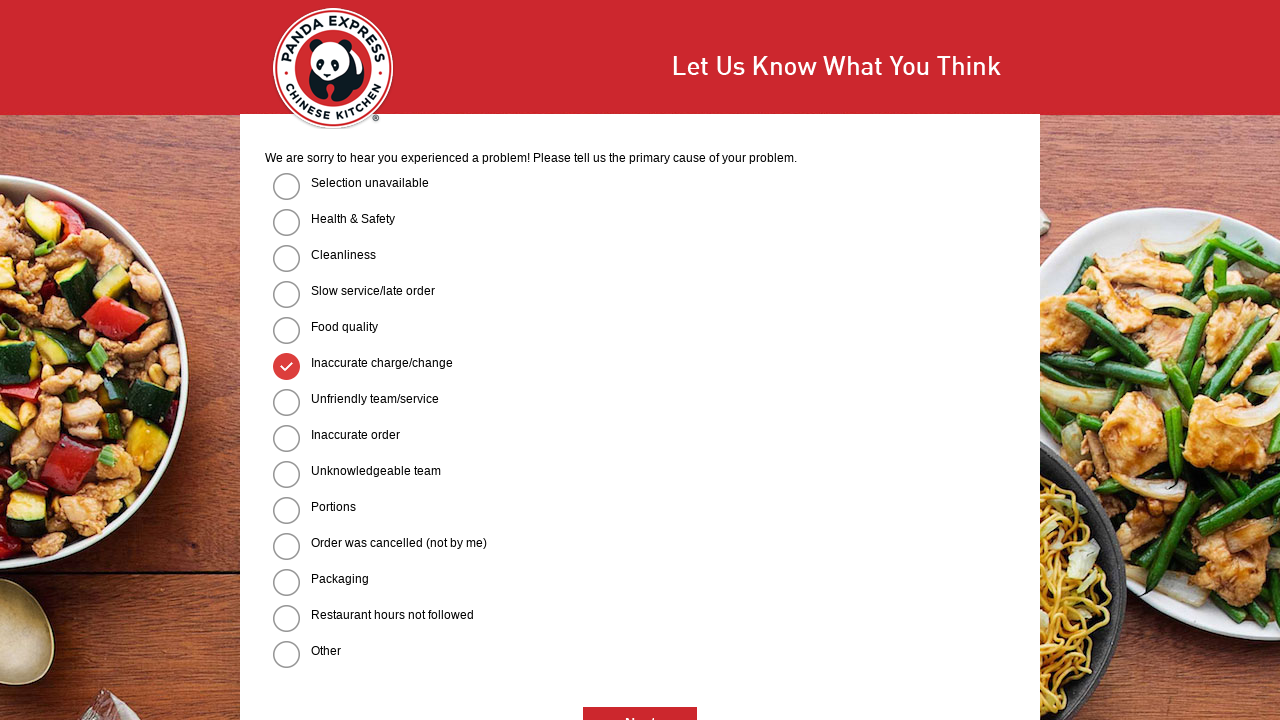

Selected radio button option at index 10 at (286, 546) on .radioSimpleInput >> nth=10
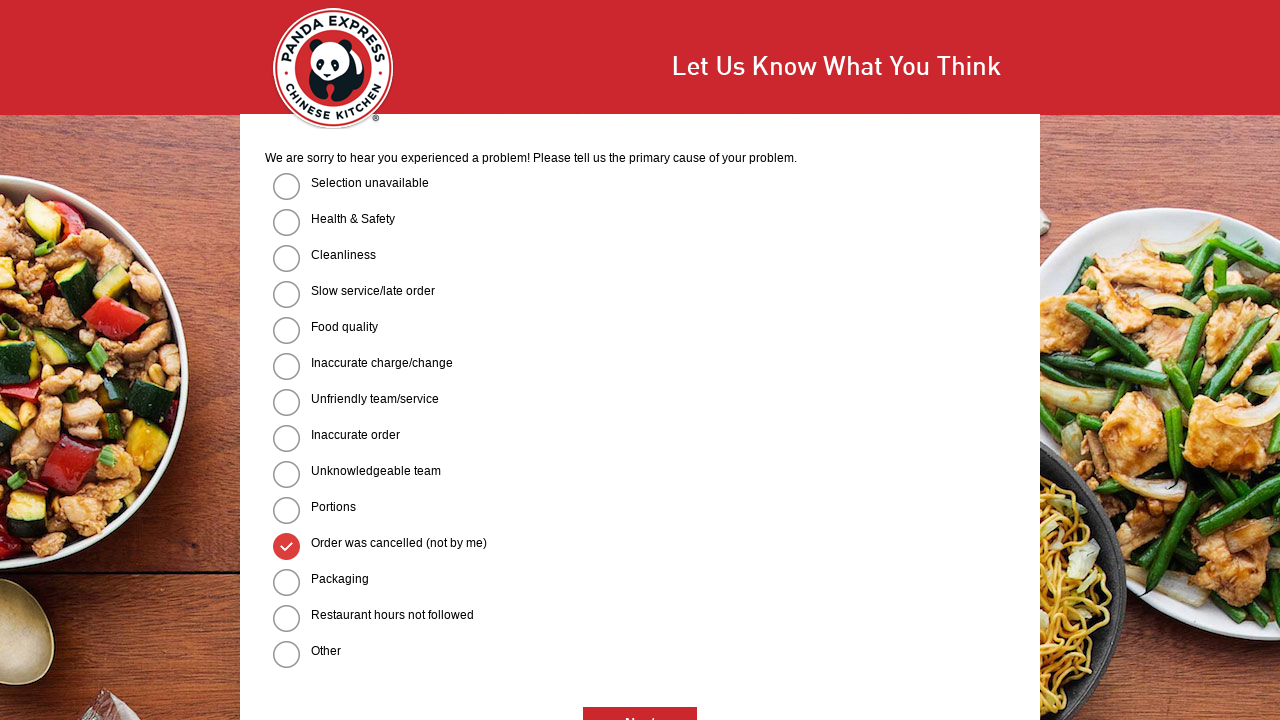

Clicked Next button to proceed to next survey page at (640, 703) on #NextButton
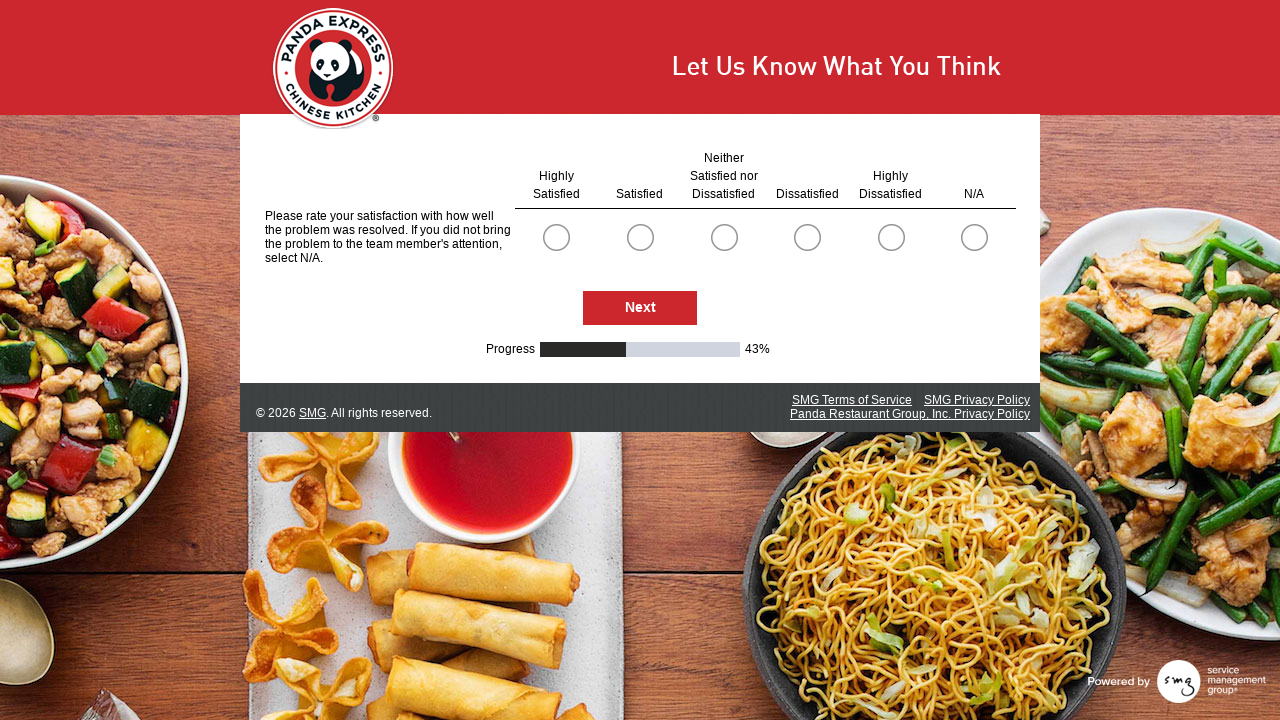

Waited for next survey page to load
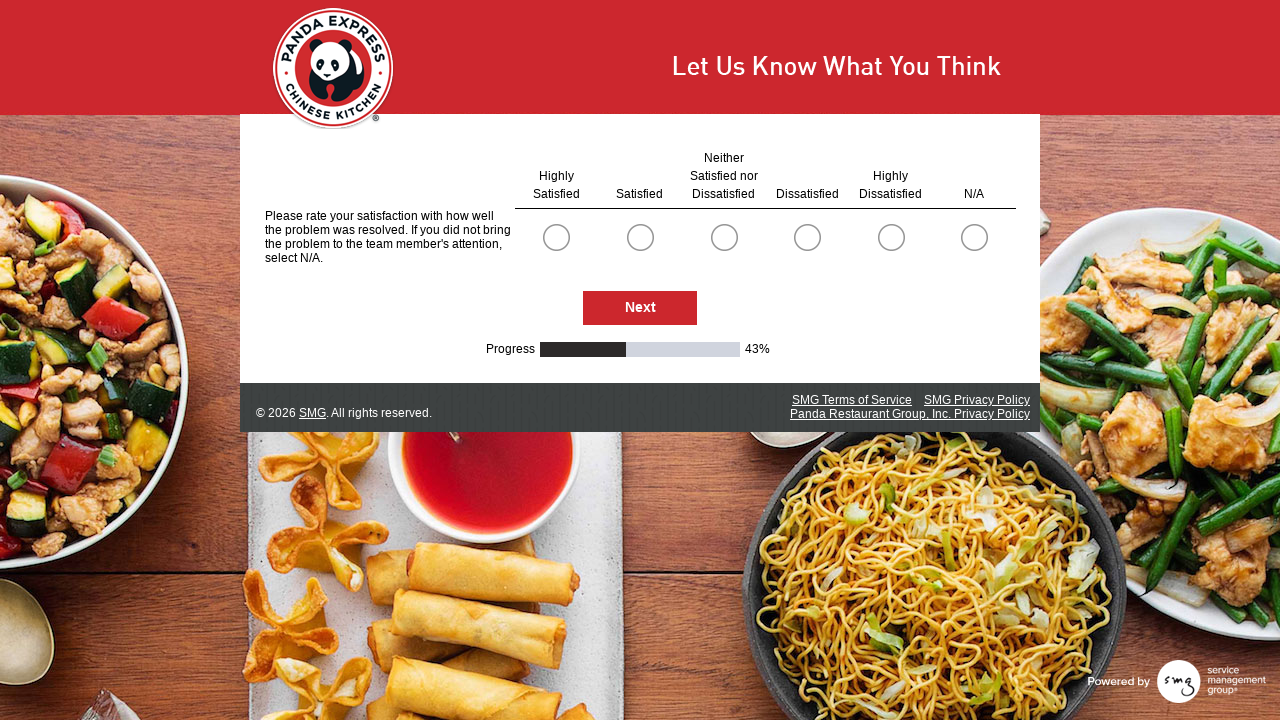

Selected radio button option at index 0 at (556, 237) on .radioSimpleInput >> nth=0
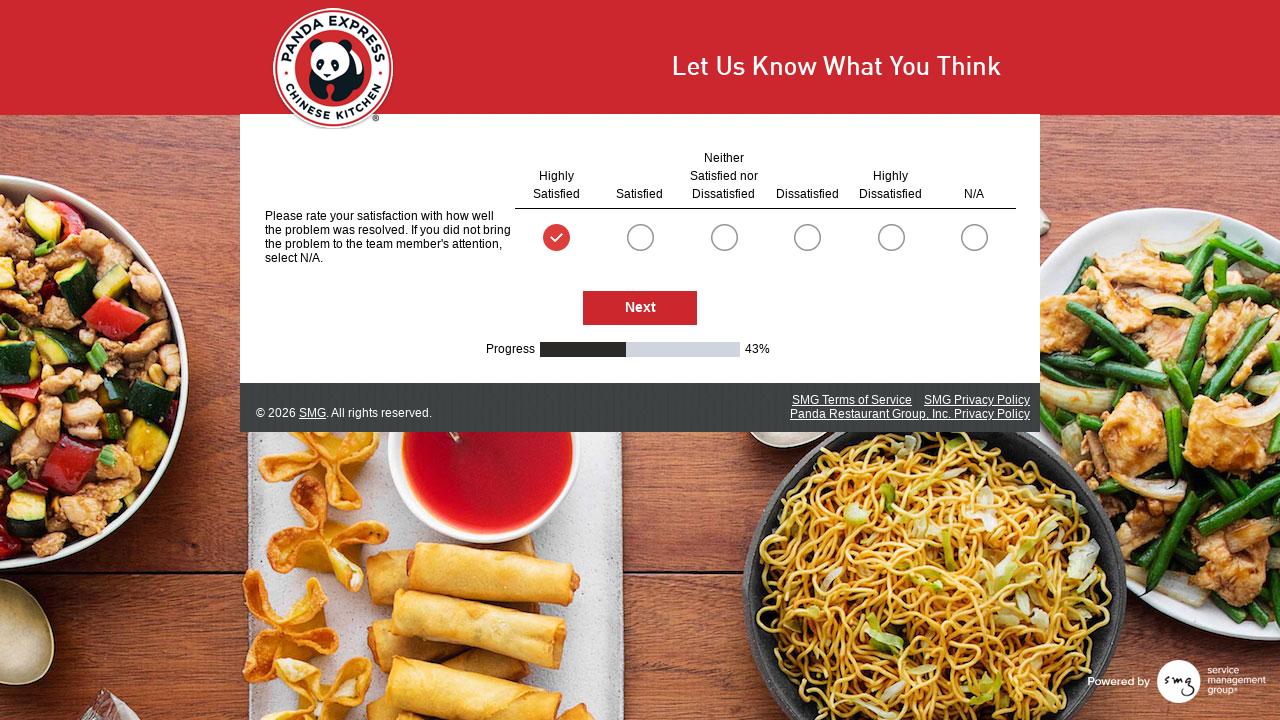

Selected radio button option at index 5 at (974, 237) on .radioSimpleInput >> nth=5
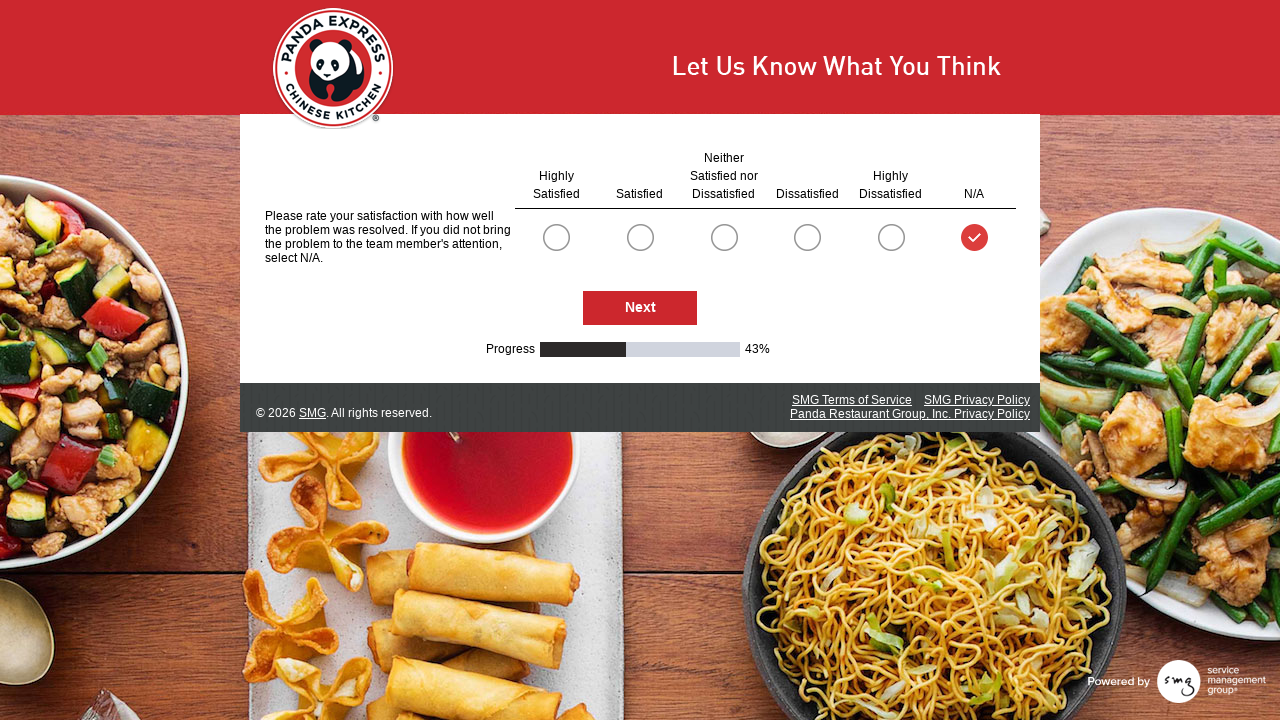

Clicked Next button to proceed to next survey page at (640, 309) on #NextButton
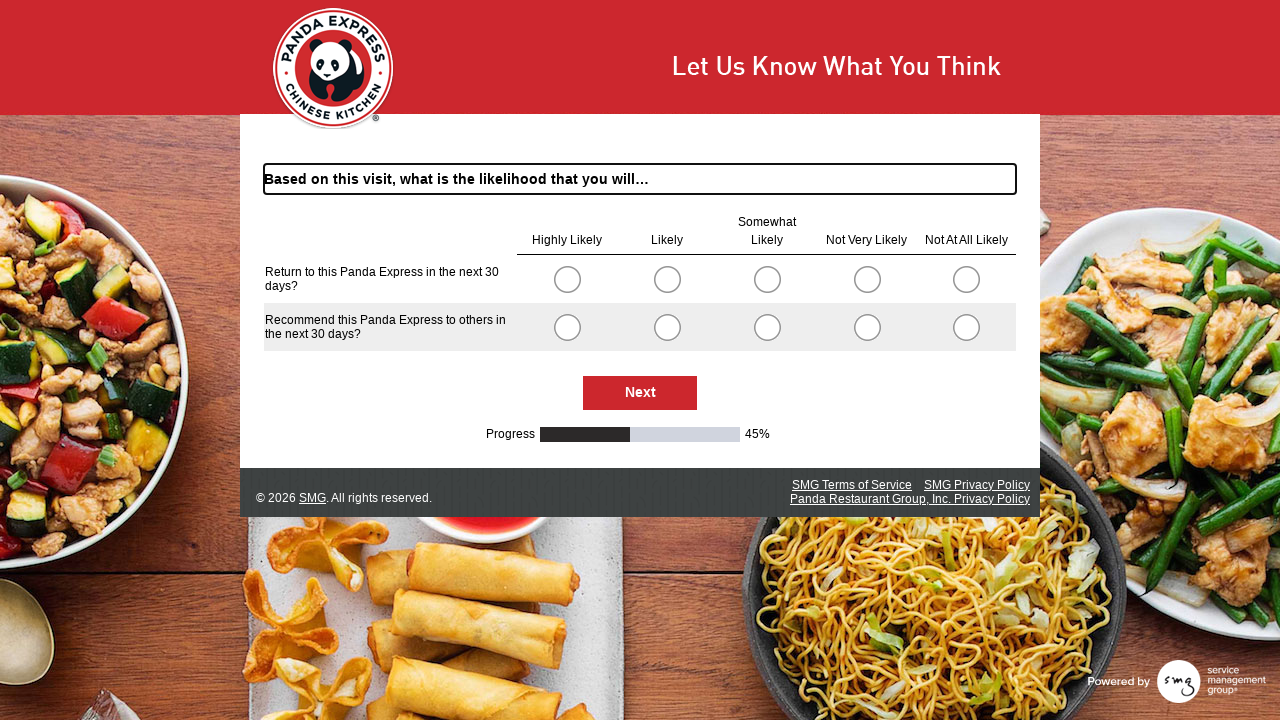

Waited for next survey page to load
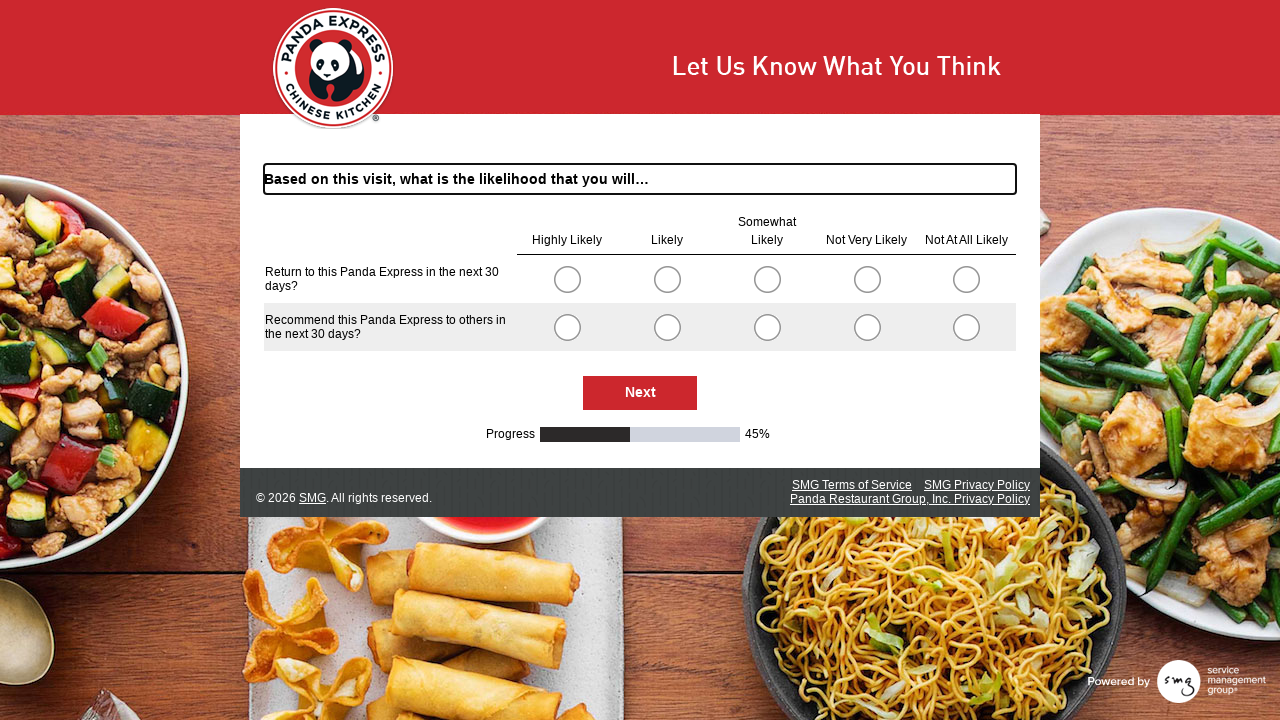

Selected radio button option at index 0 at (567, 279) on .radioSimpleInput >> nth=0
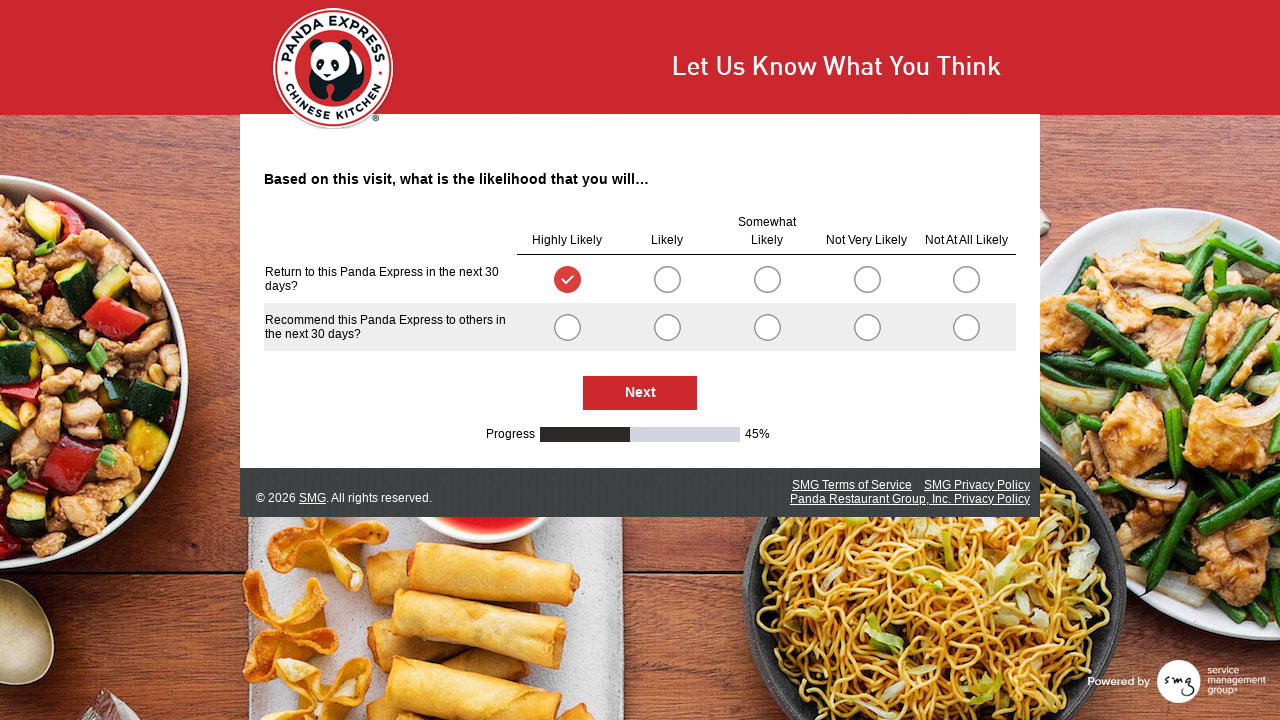

Selected radio button option at index 5 at (567, 327) on .radioSimpleInput >> nth=5
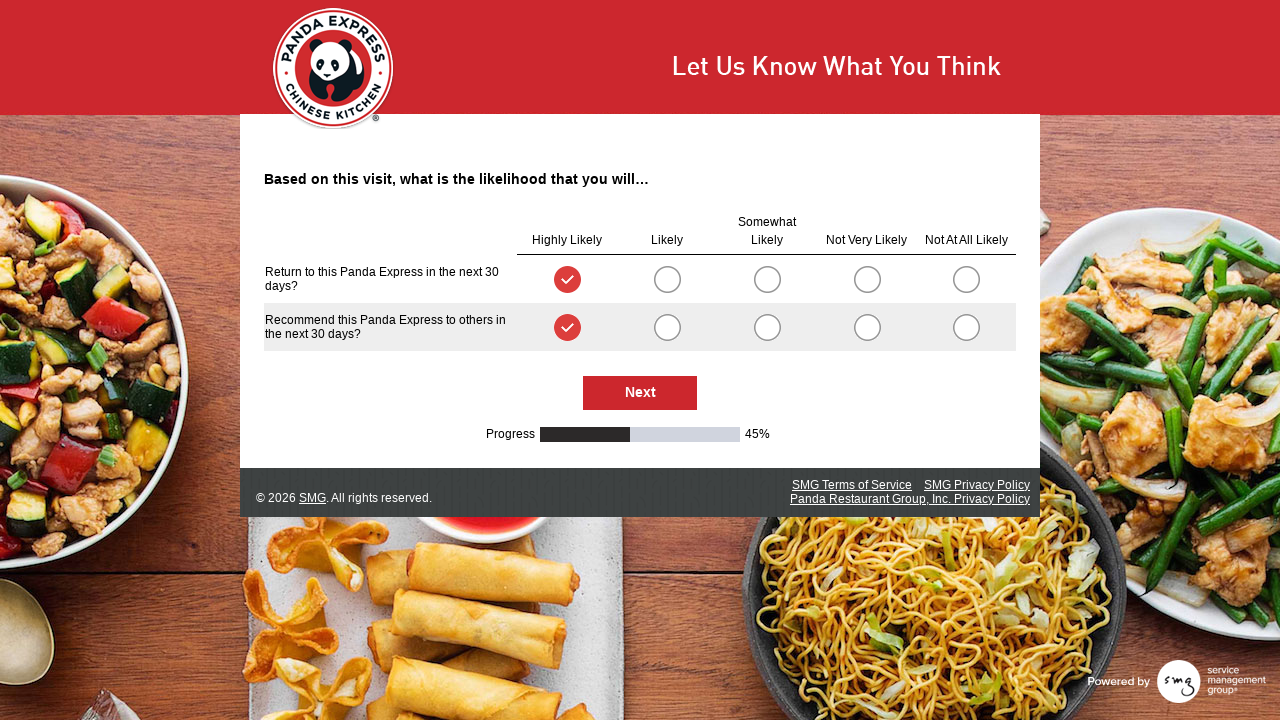

Clicked Next button to proceed to next survey page at (640, 393) on #NextButton
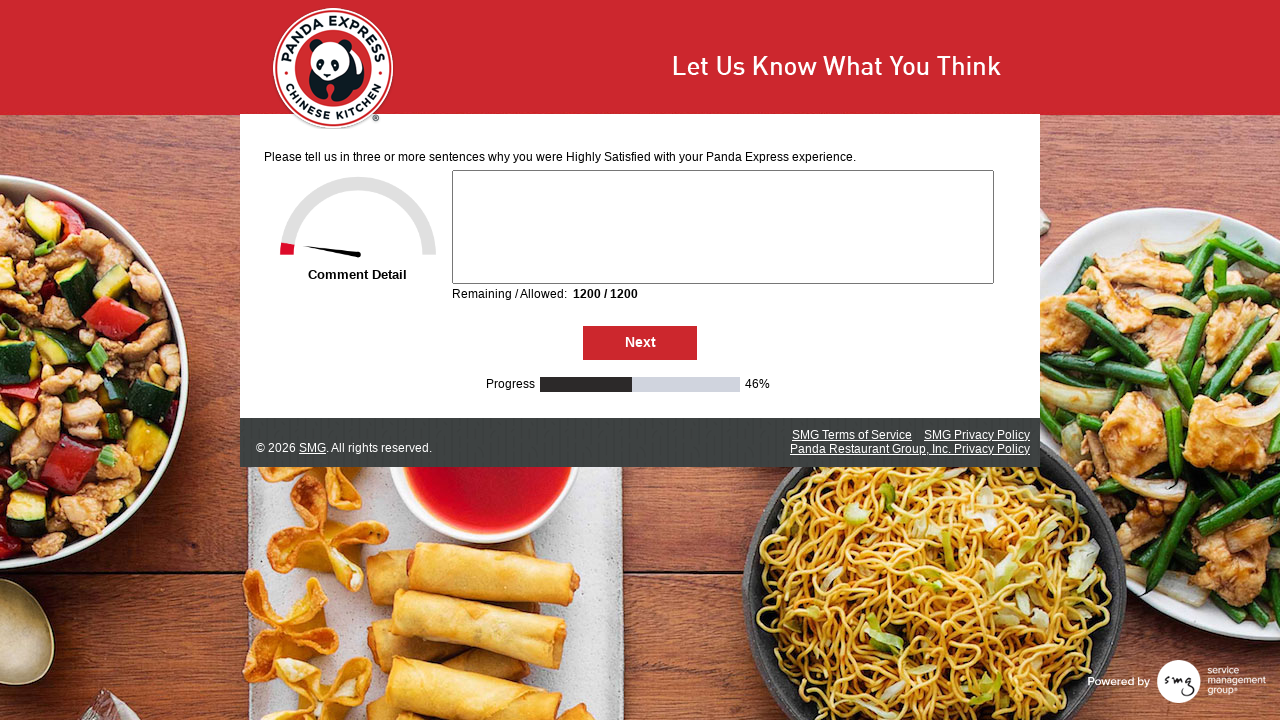

Waited for next survey page to load
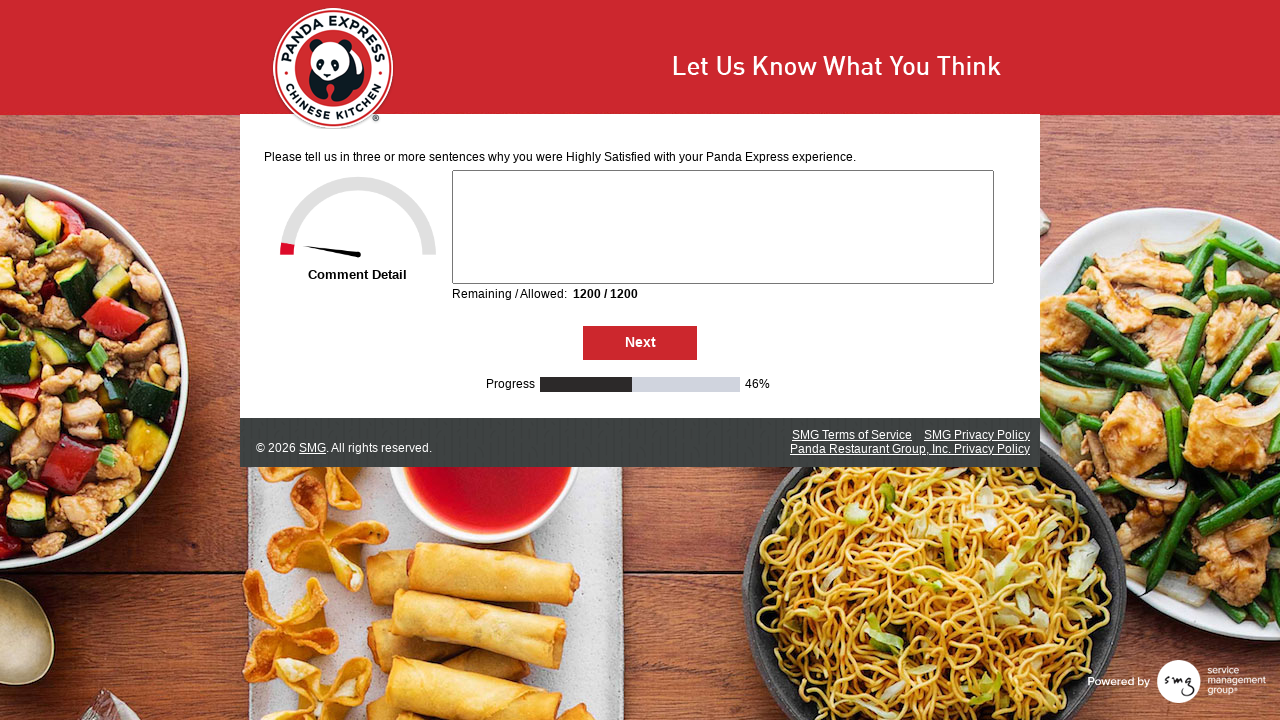

Clicked Next button to proceed to next survey page at (640, 343) on #NextButton
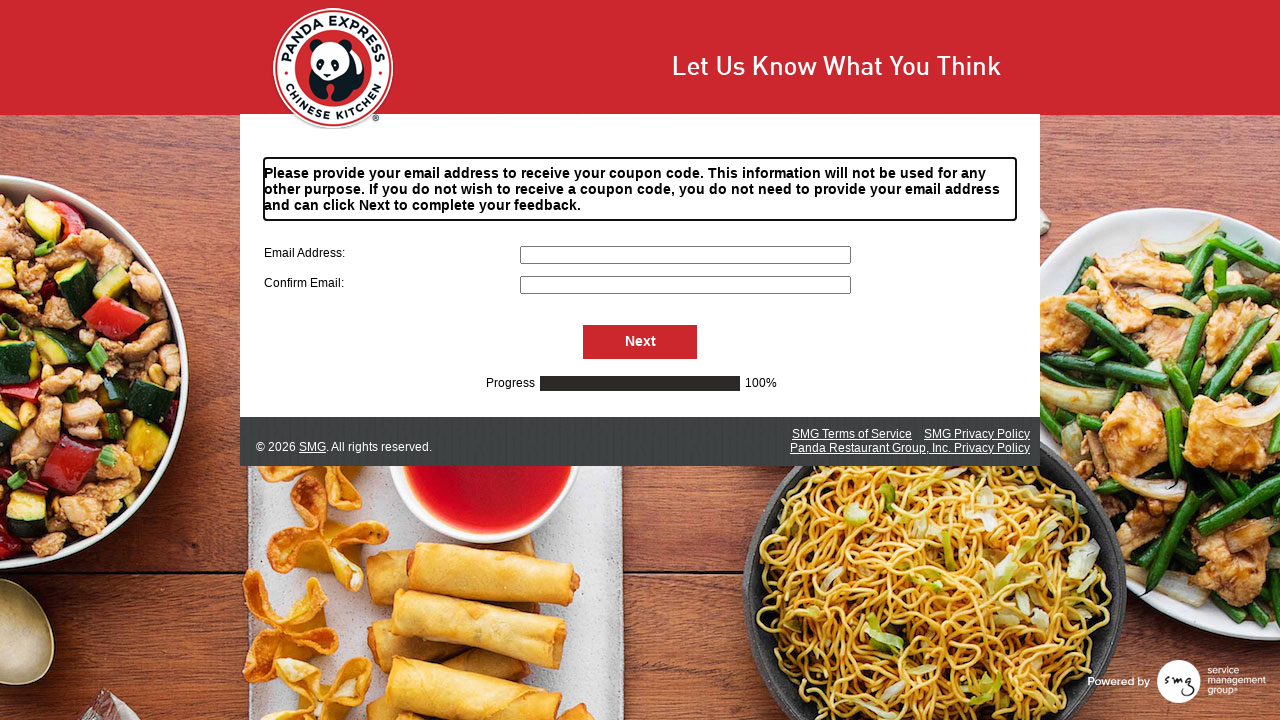

Waited for next survey page to load
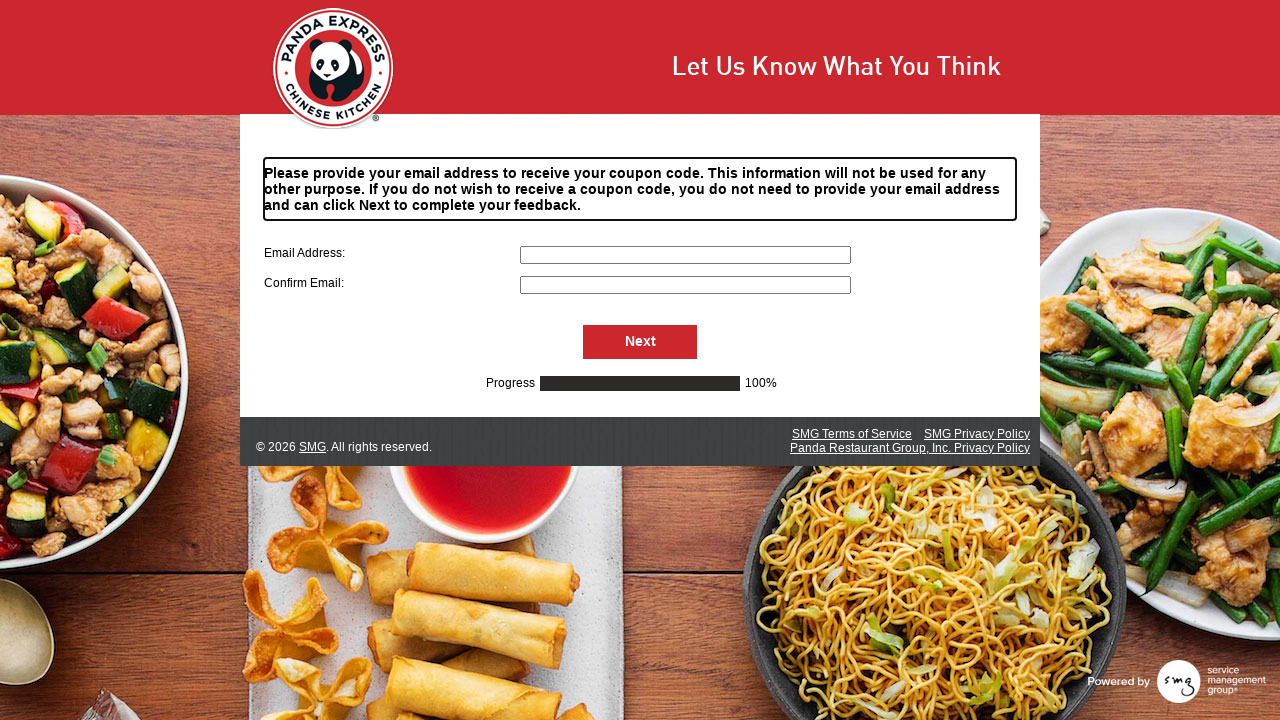

Filled primary email field with 'pandafan2024@example.com' on input[name='S000057']
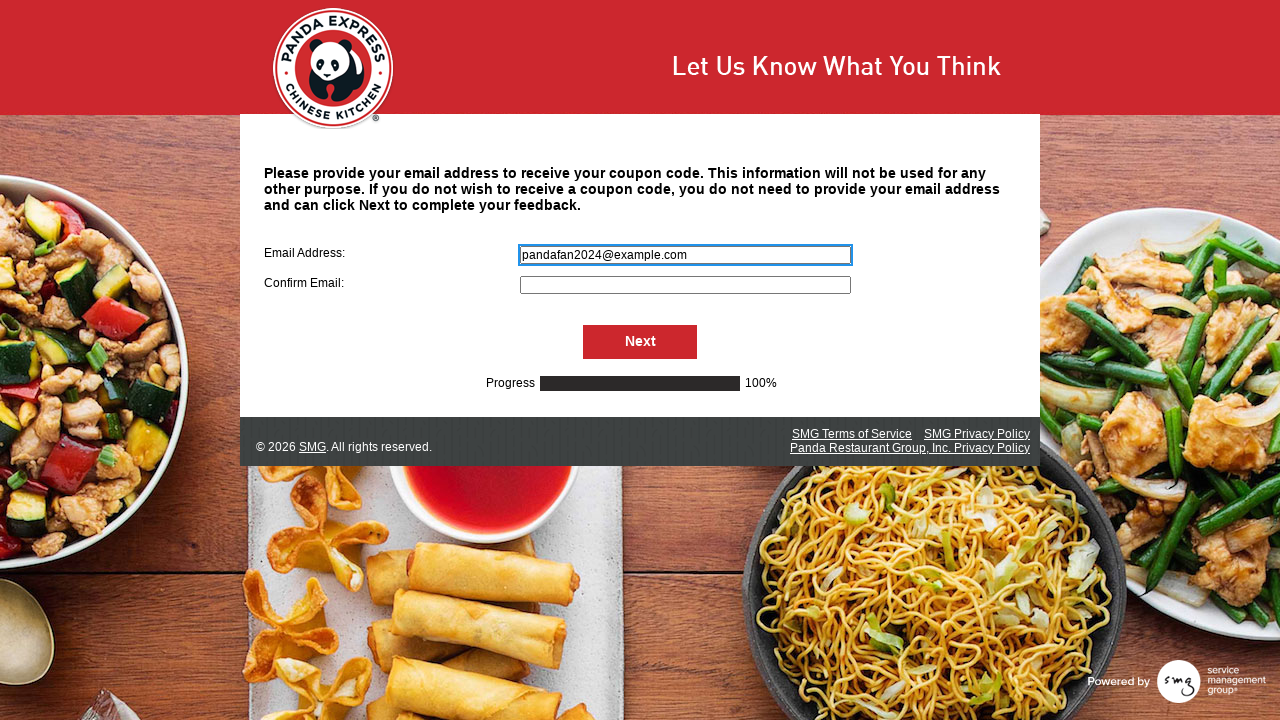

Filled secondary email field with 'pandafan2024@example.com' on input[name='S000064']
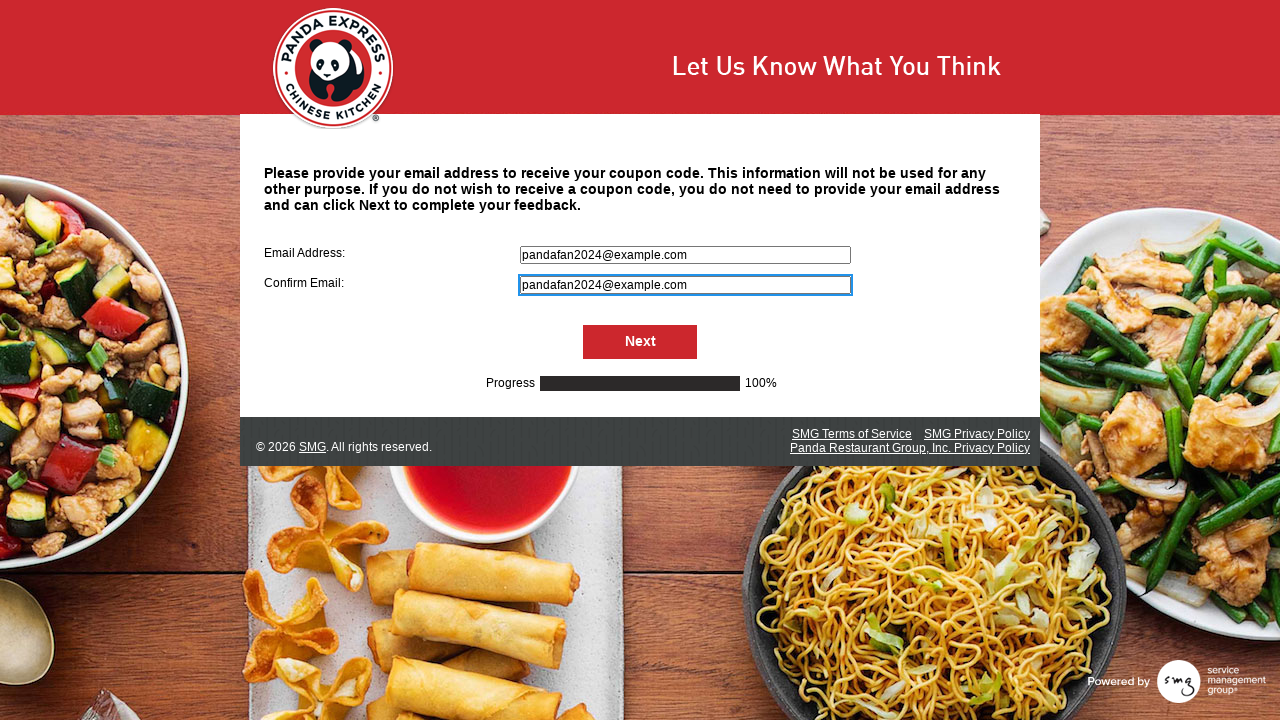

Clicked Next button to complete survey at (640, 342) on #NextButton
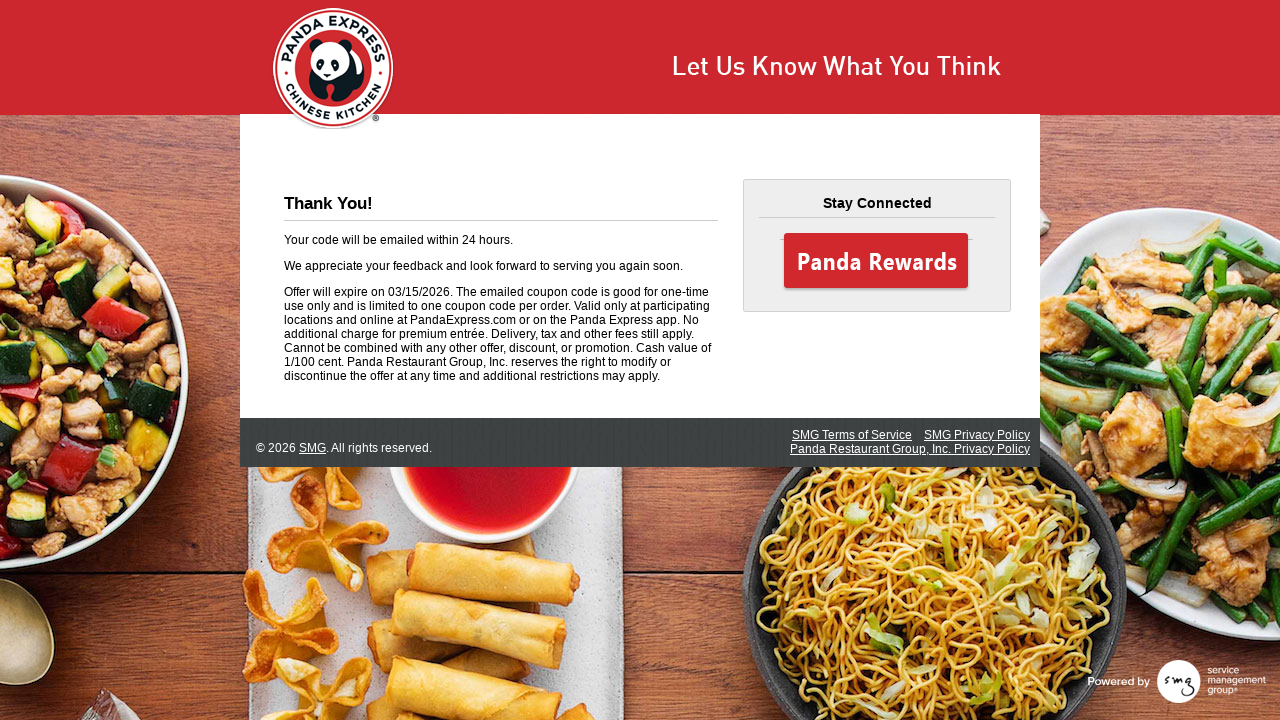

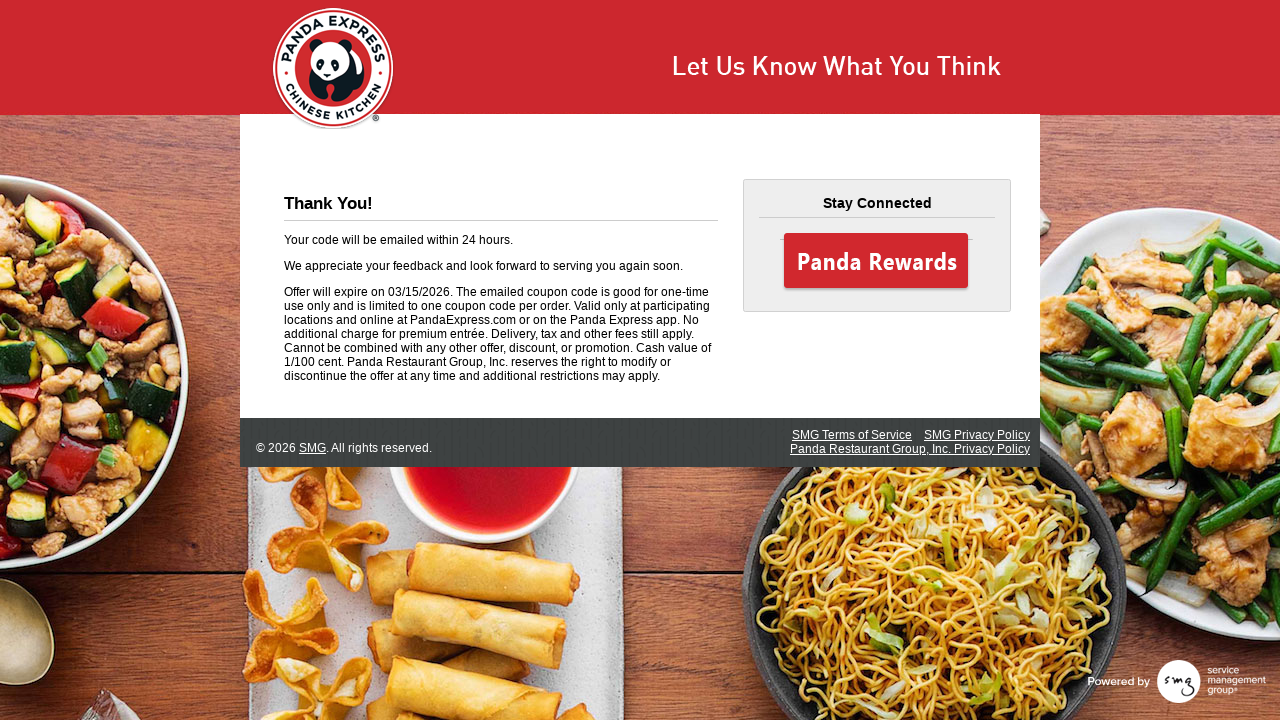